Navigates to a music page and clicks on each song element to reveal audio URLs

Starting URL: http://music.163.com/m/at/5a746296671614a5283e3be5

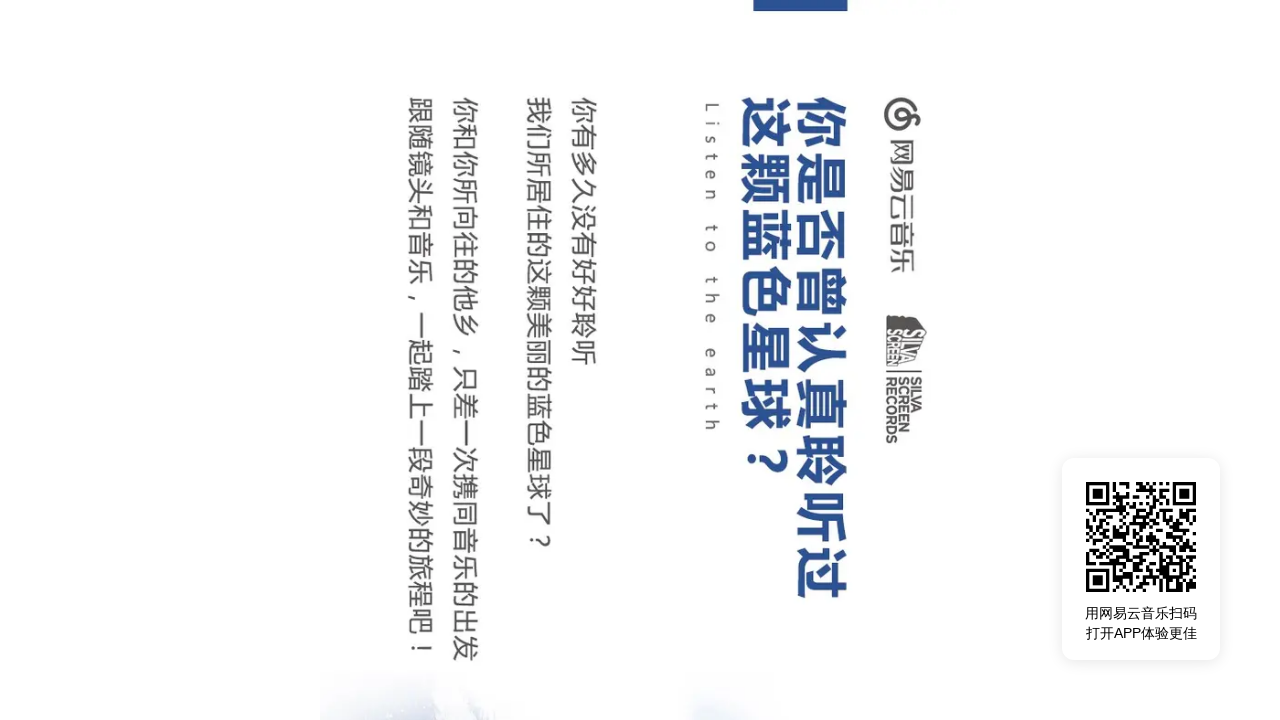

Waited for song elements to load
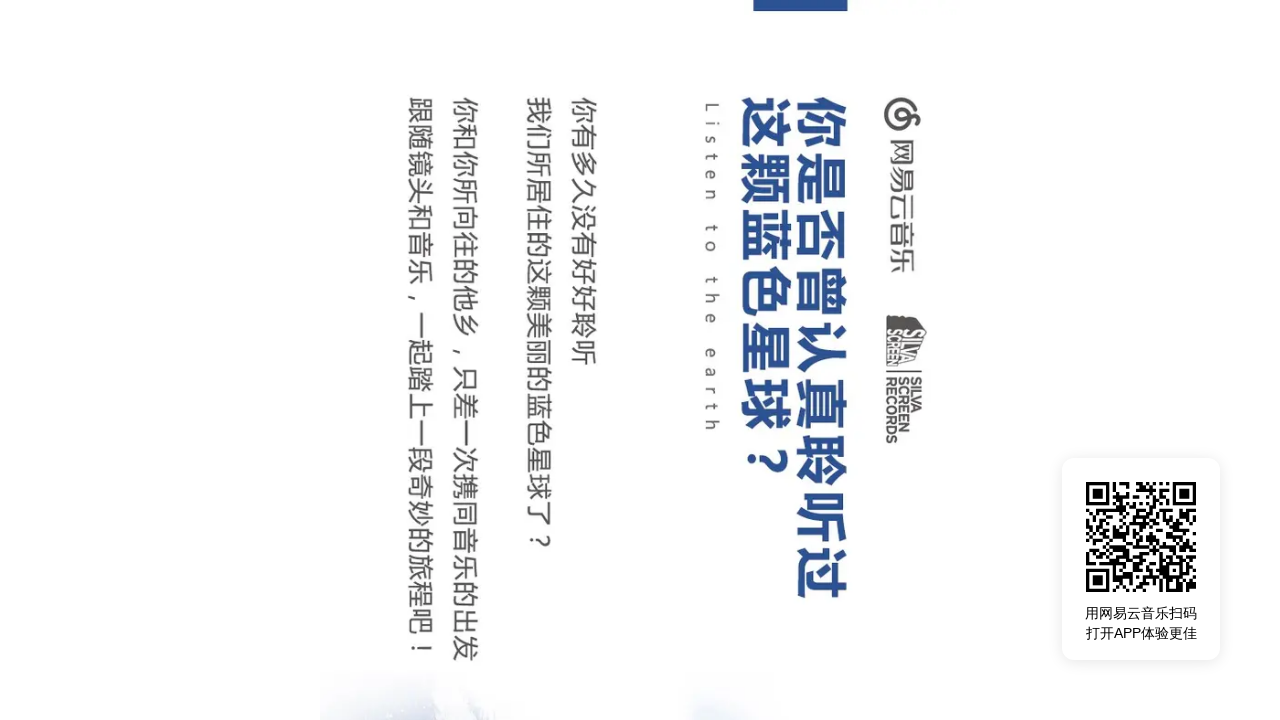

Retrieved all song elements from the page
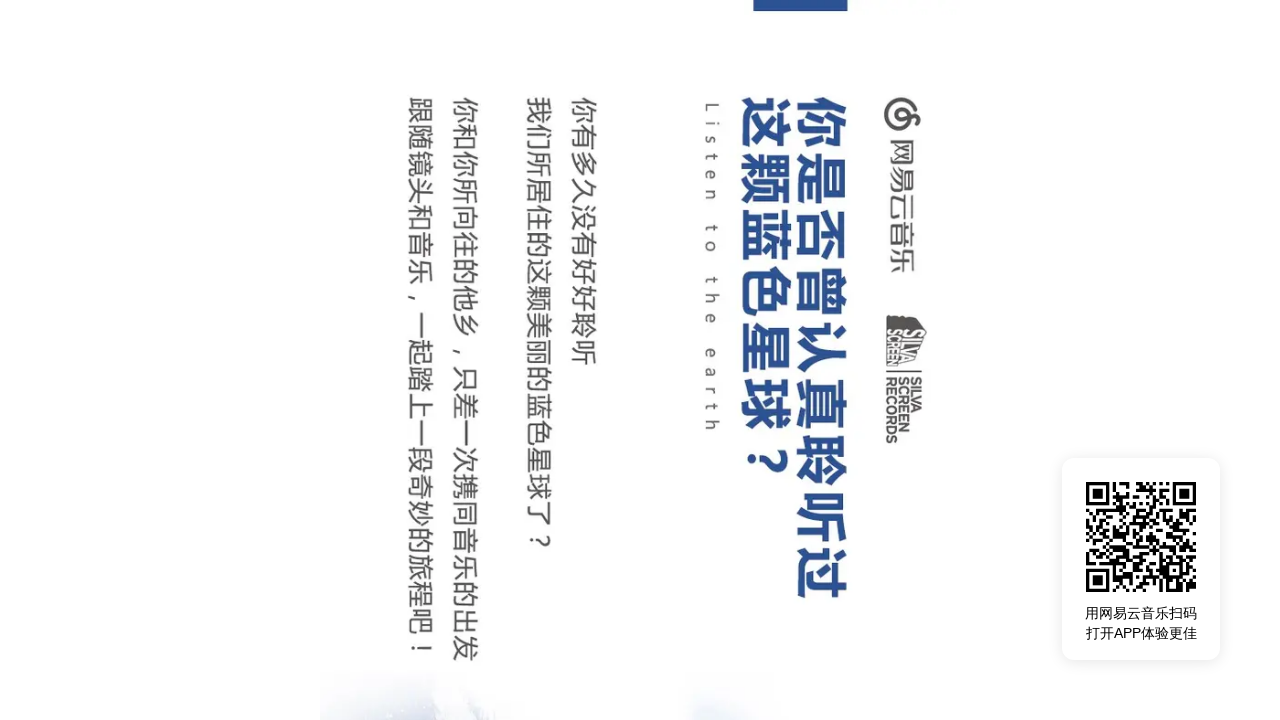

Clicked on a song element
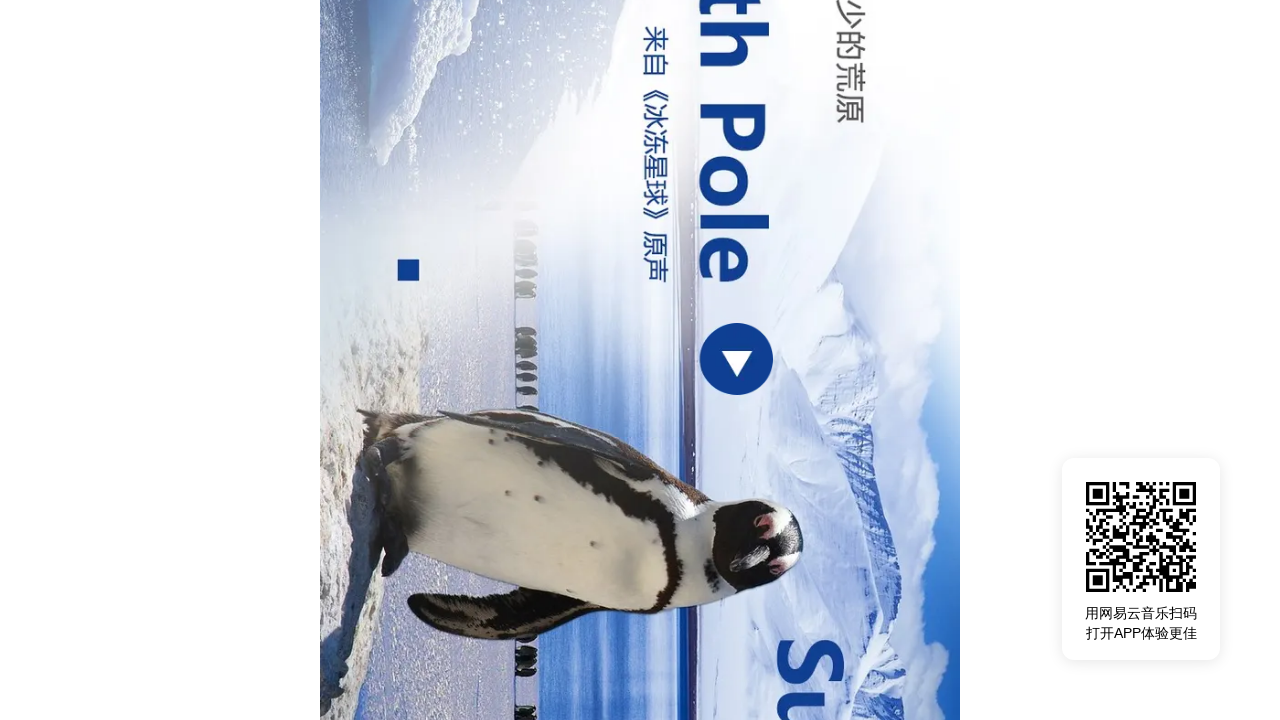

Waited 500ms for audio element to appear
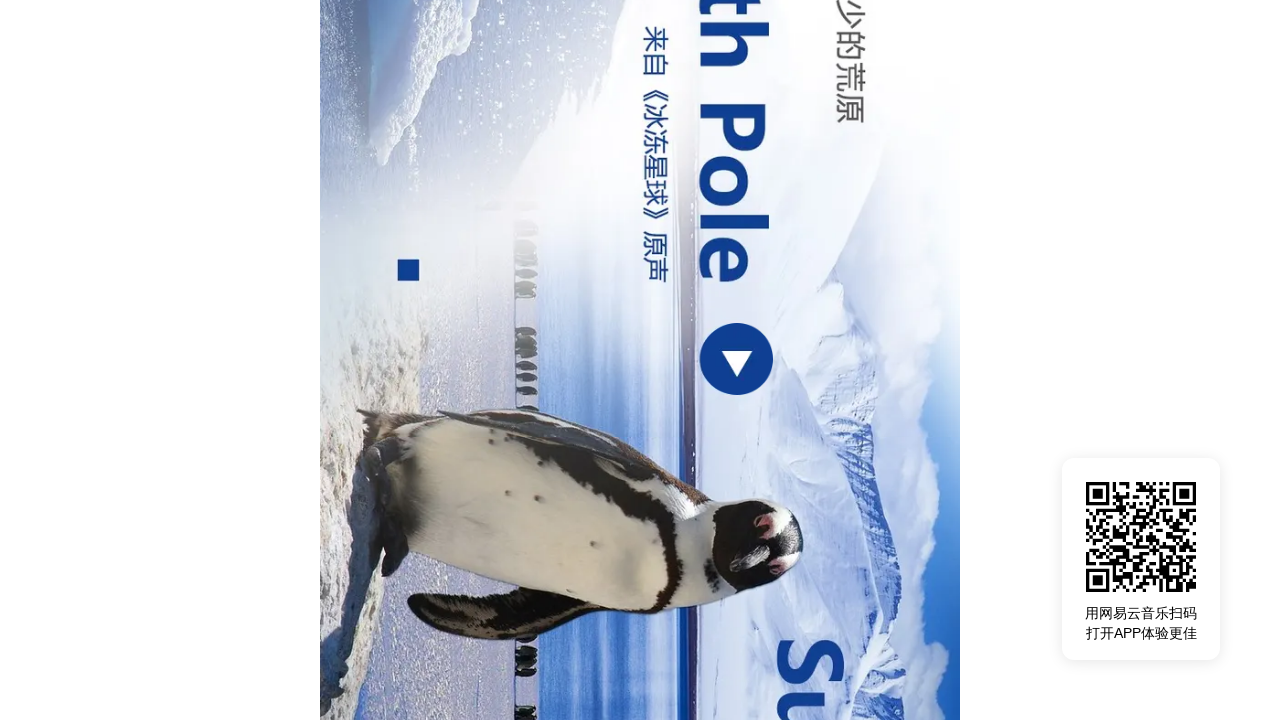

Queried for audio element
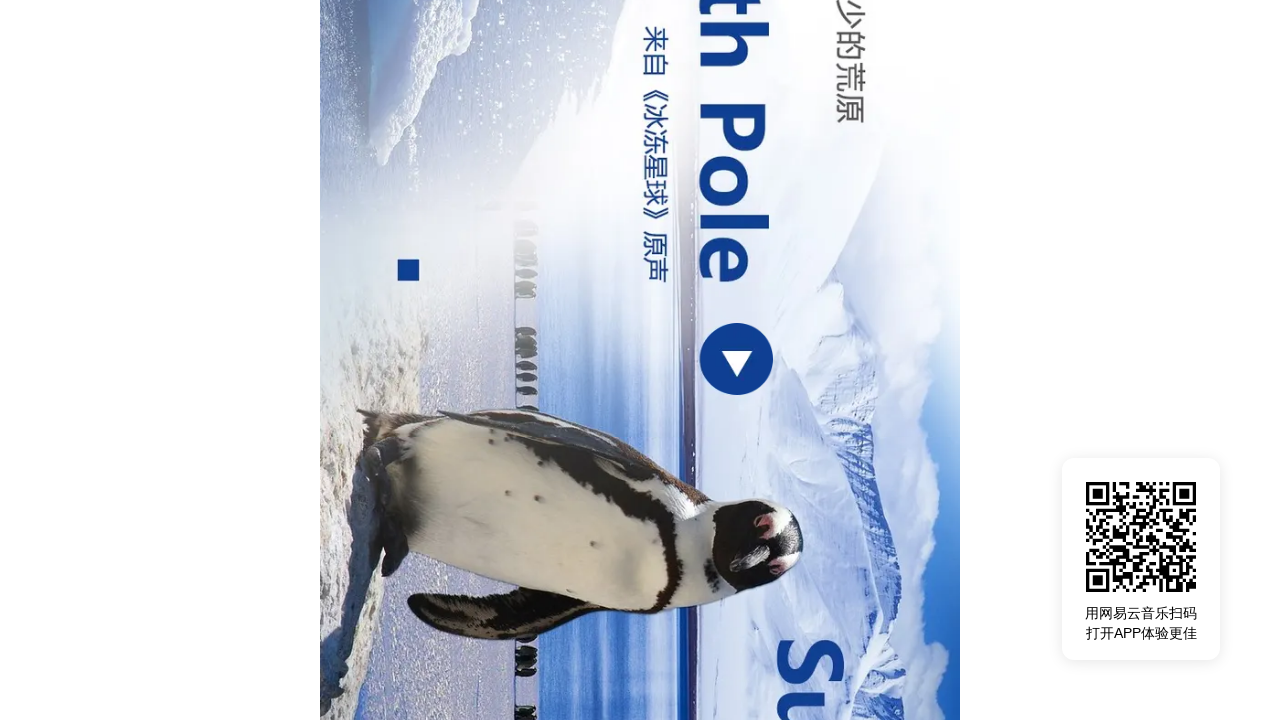

Retrieved audio source URL from audio element
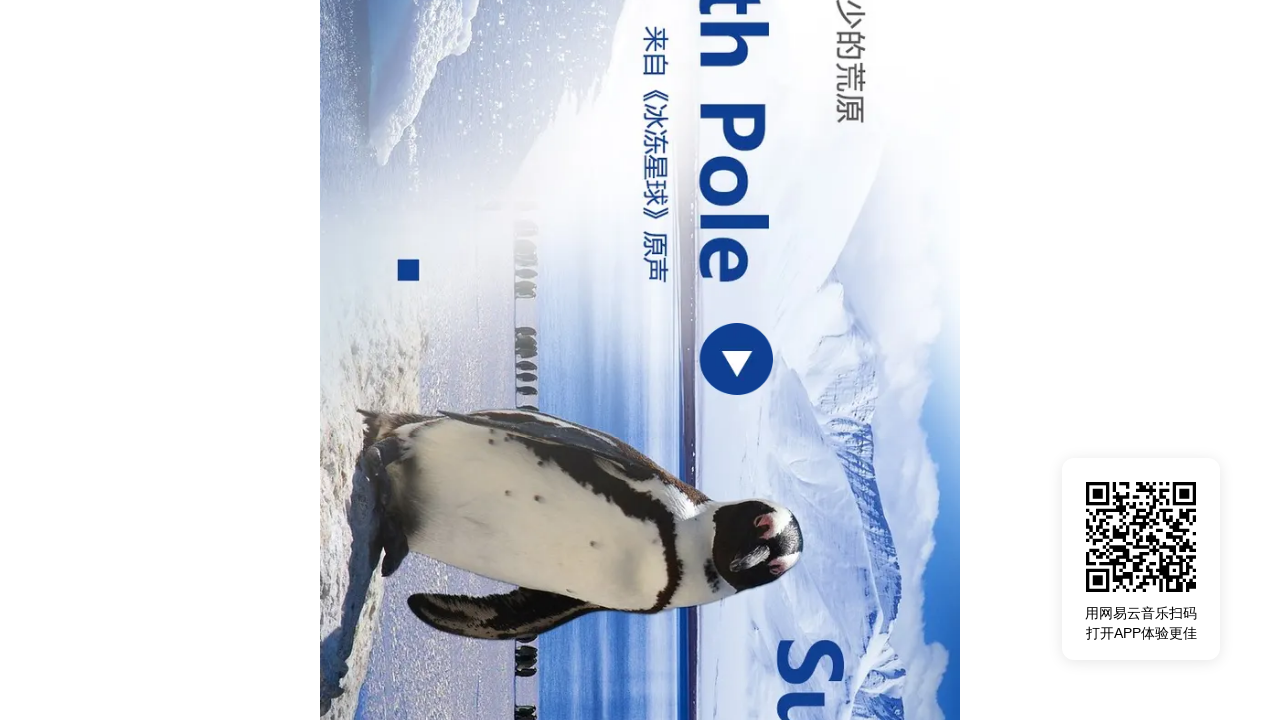

Clicked on a song element
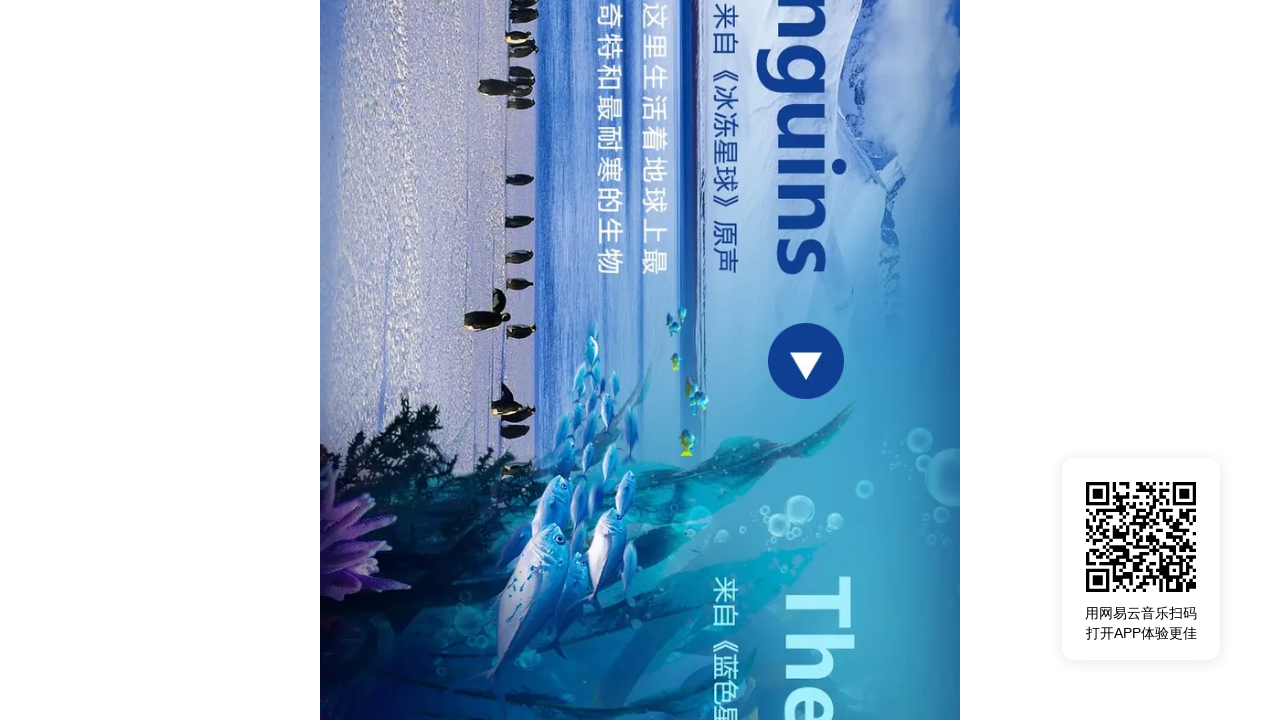

Waited 500ms for audio element to appear
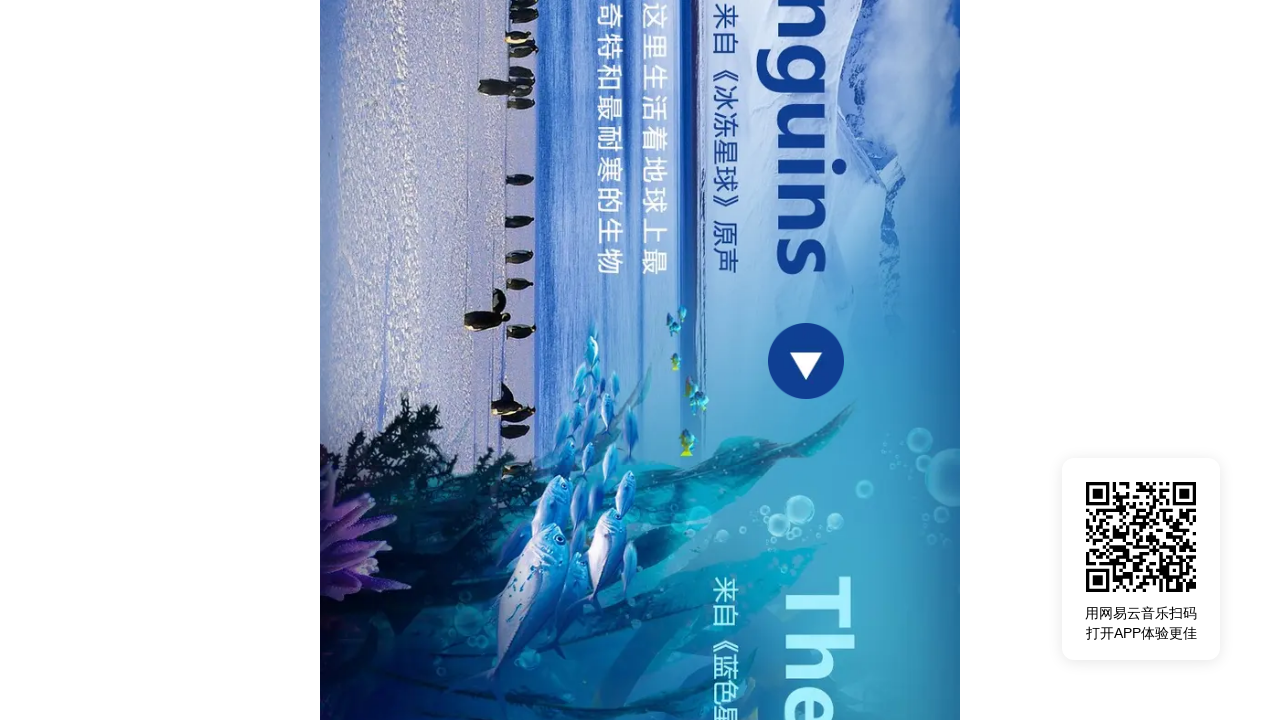

Queried for audio element
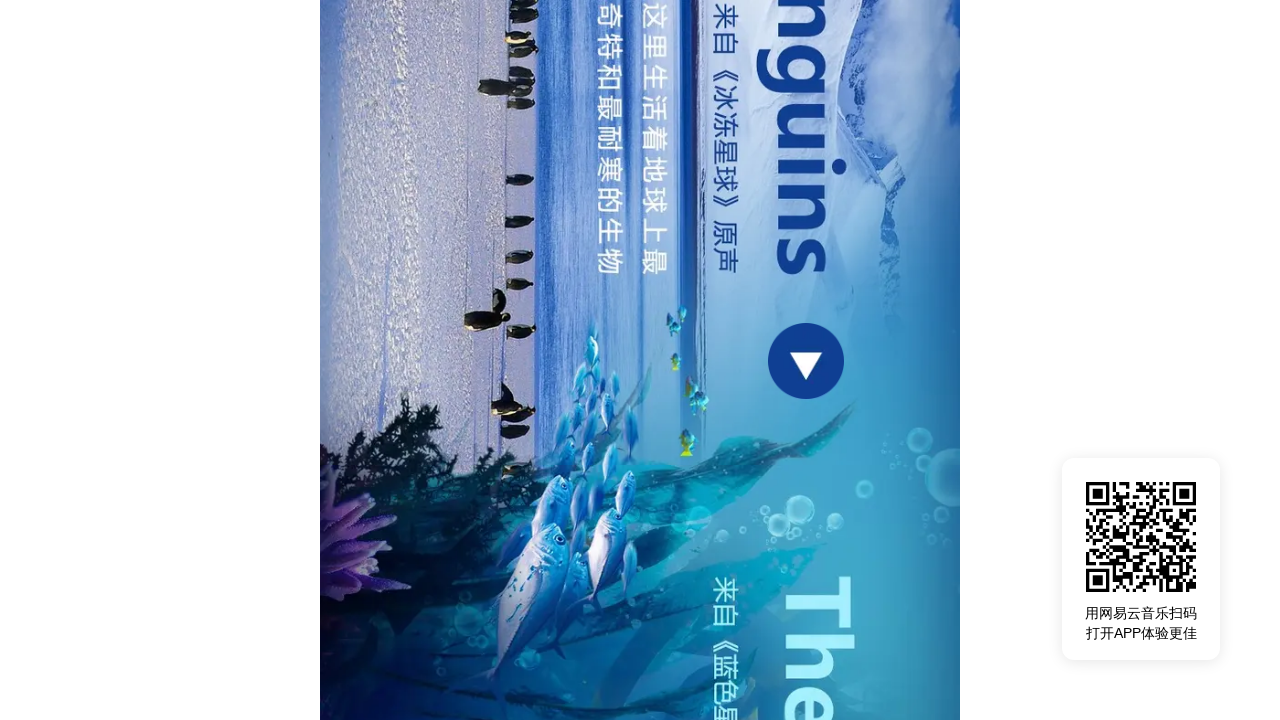

Retrieved audio source URL from audio element
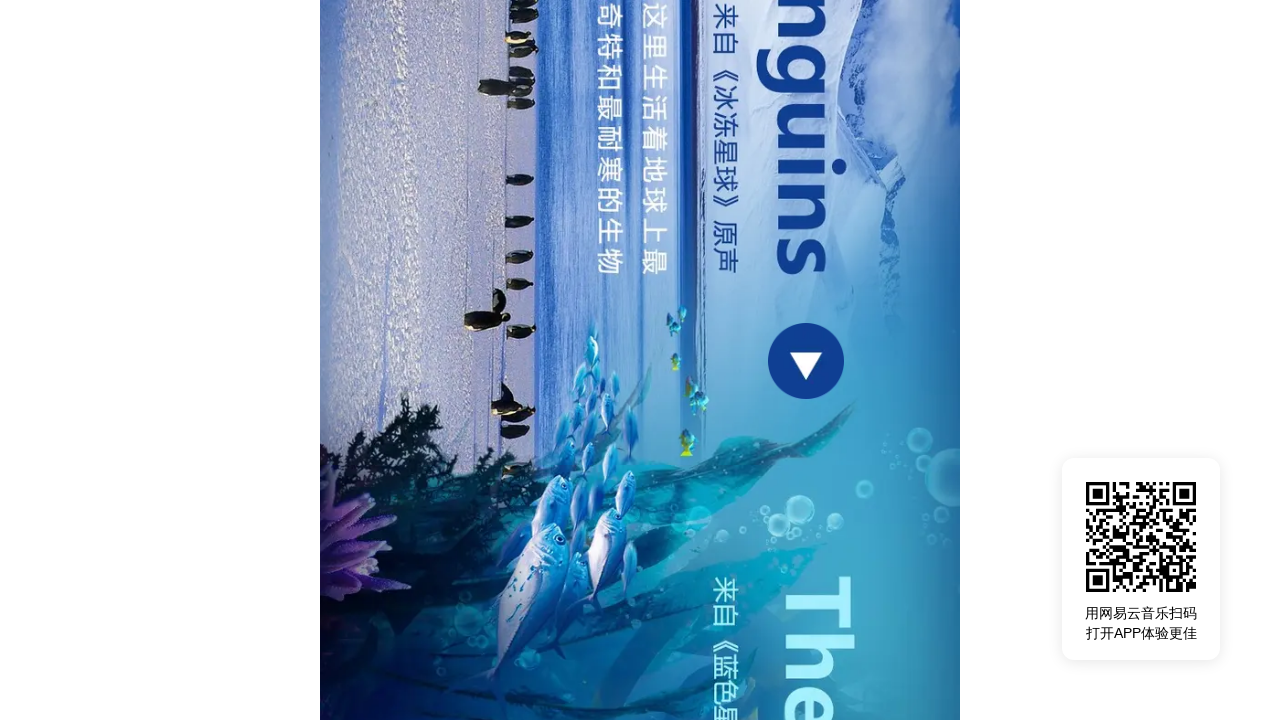

Clicked on a song element
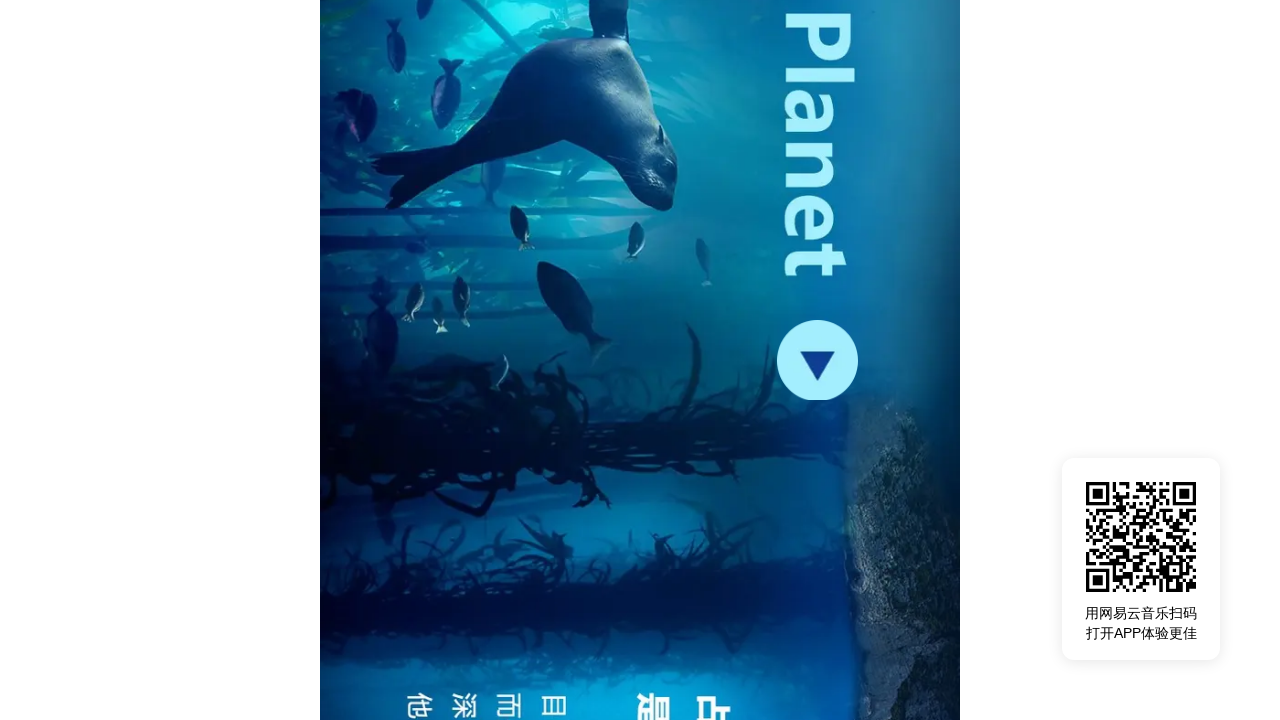

Waited 500ms for audio element to appear
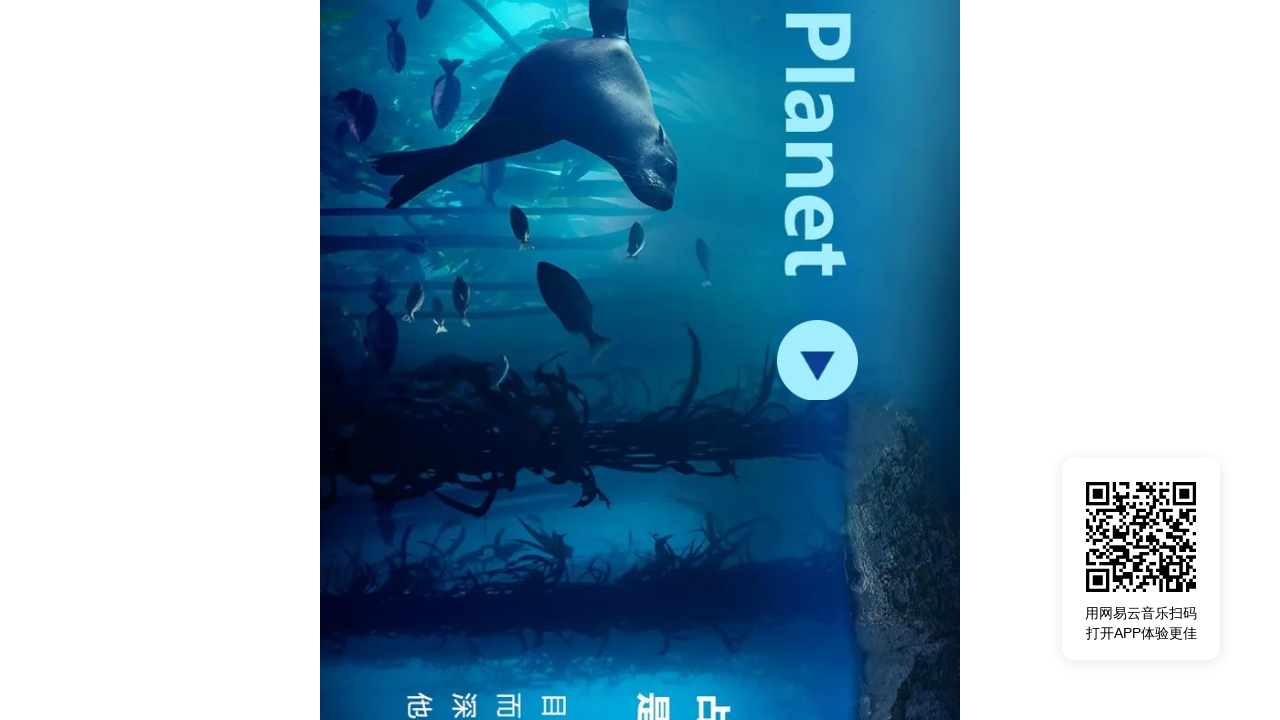

Queried for audio element
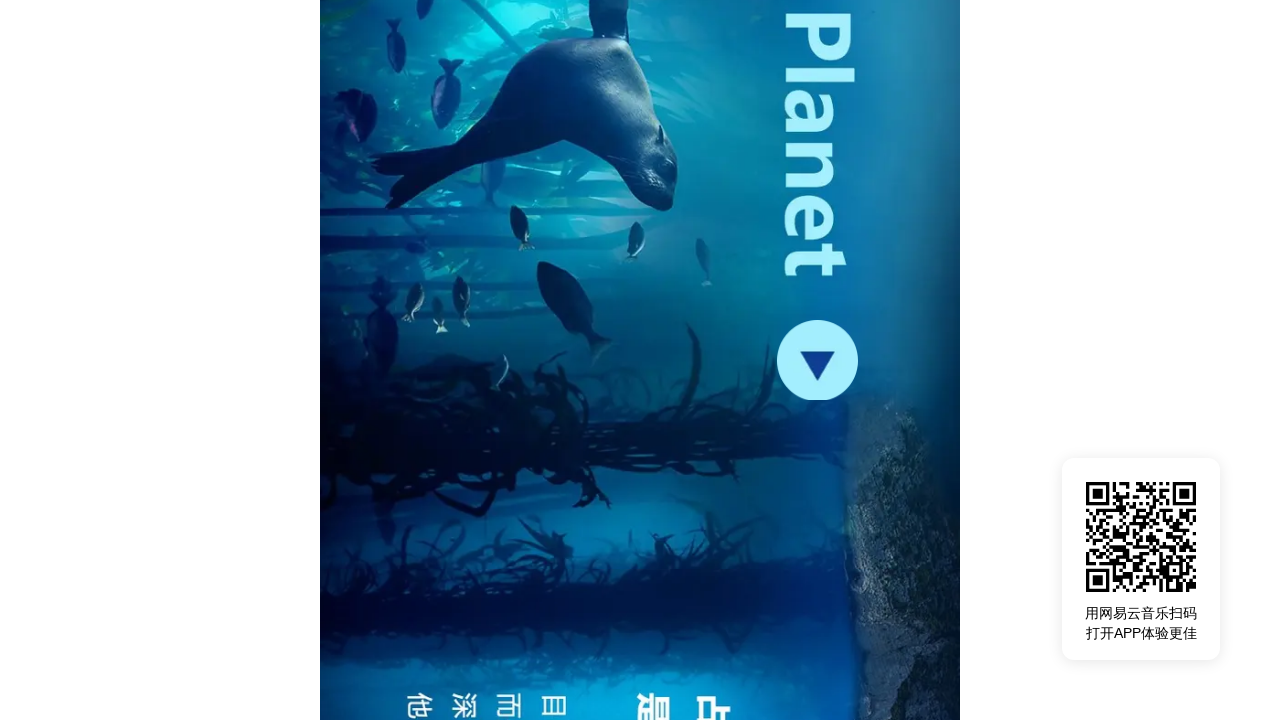

Retrieved audio source URL from audio element
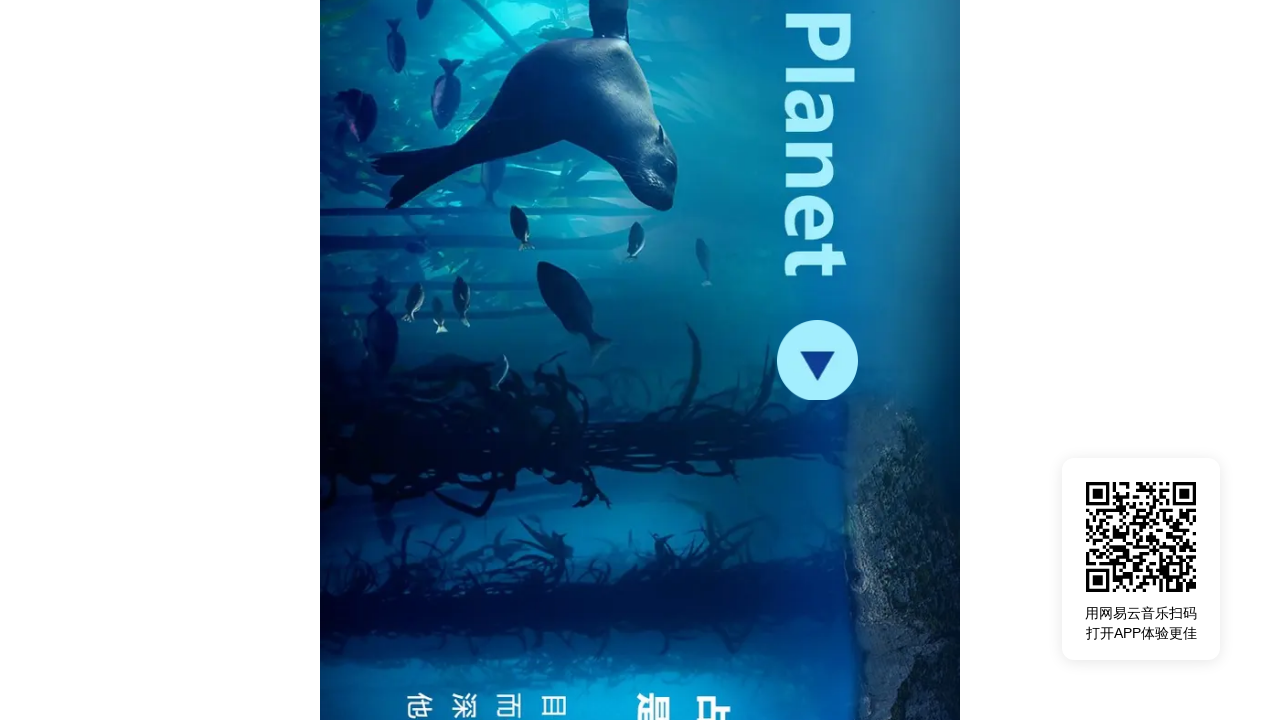

Clicked on a song element
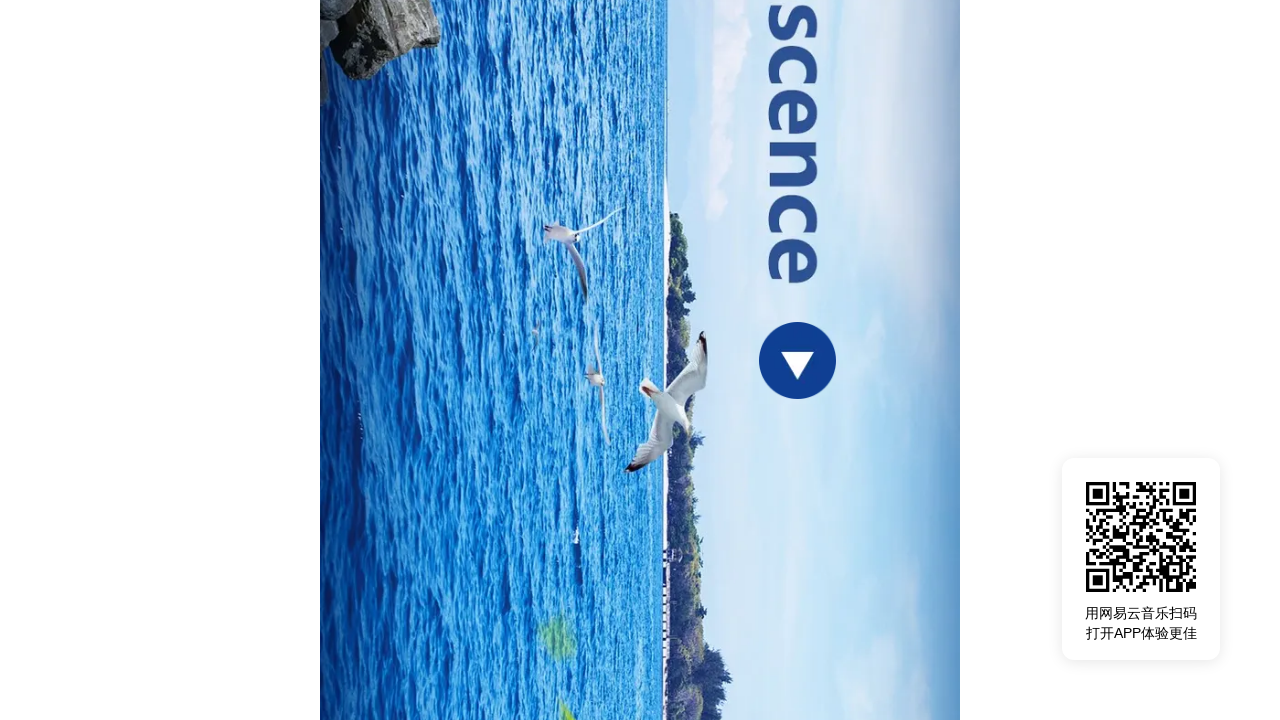

Waited 500ms for audio element to appear
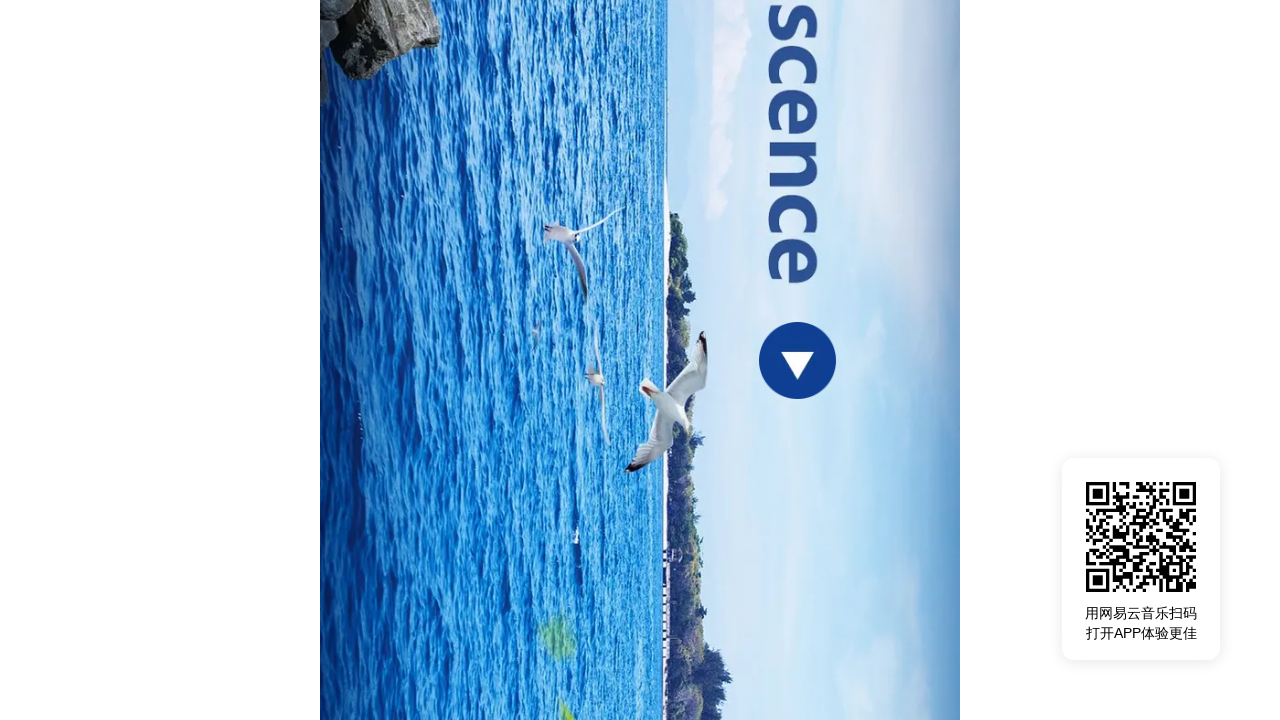

Queried for audio element
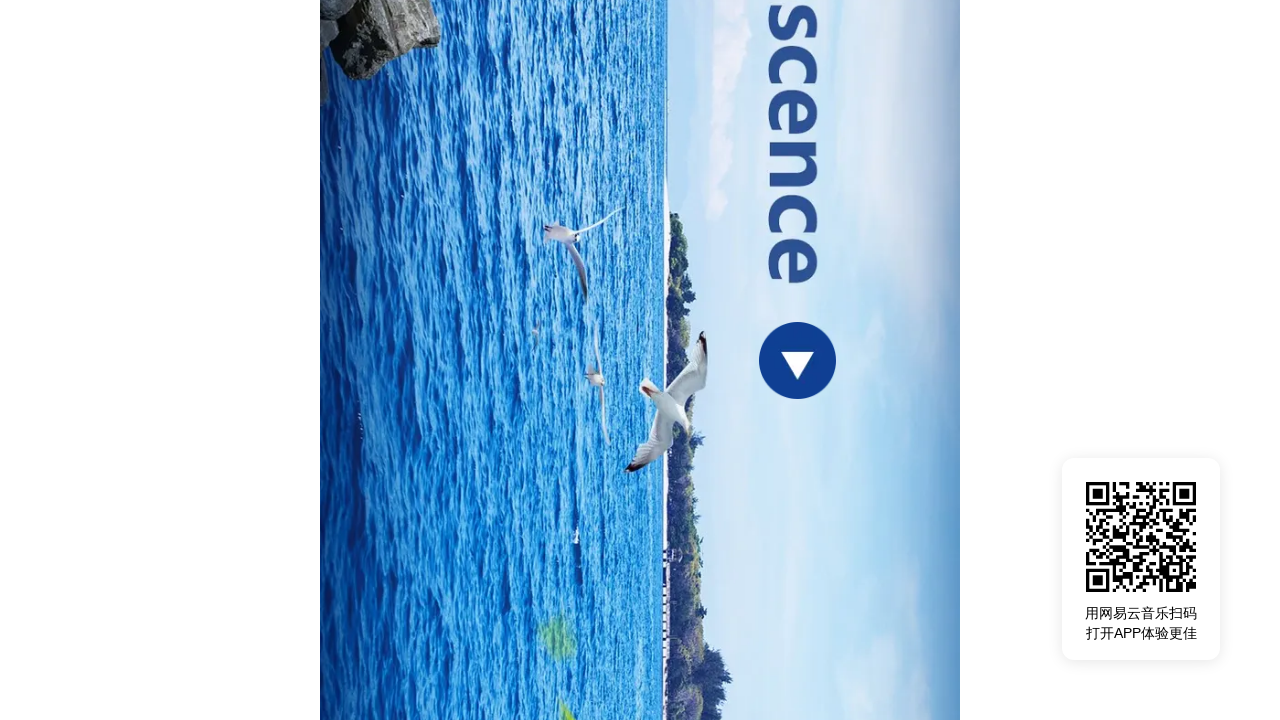

Retrieved audio source URL from audio element
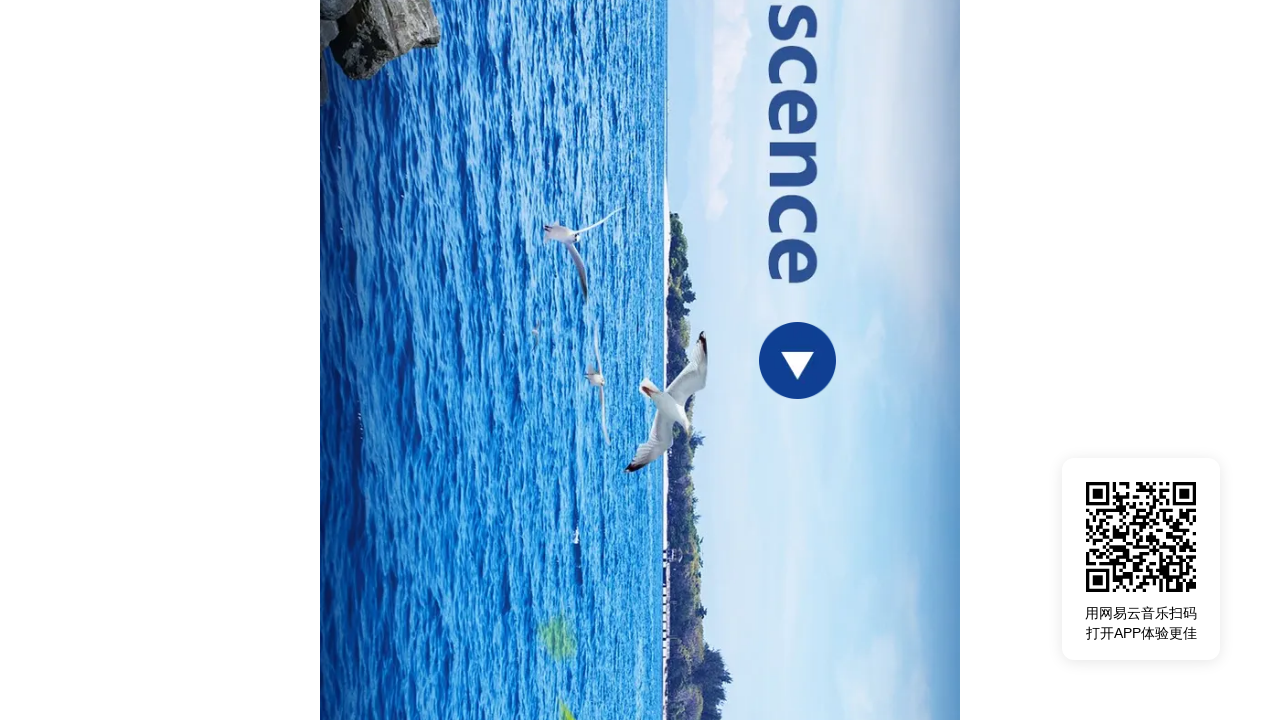

Clicked on a song element
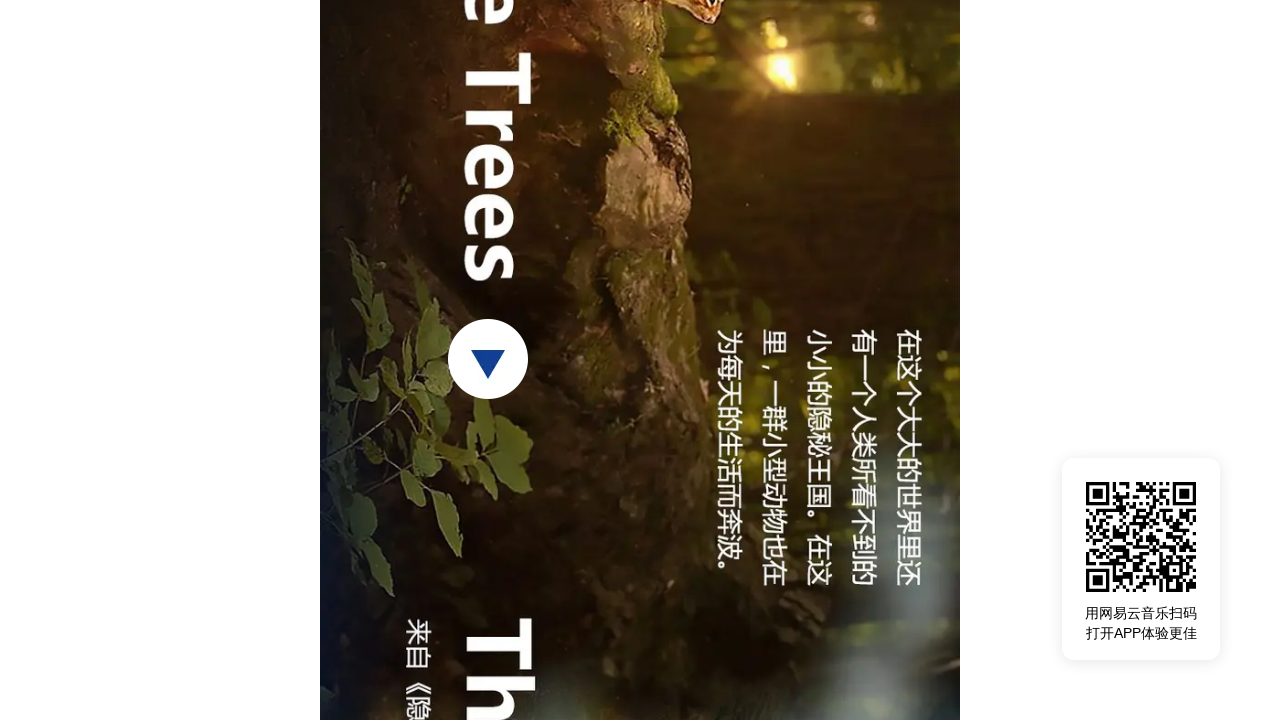

Waited 500ms for audio element to appear
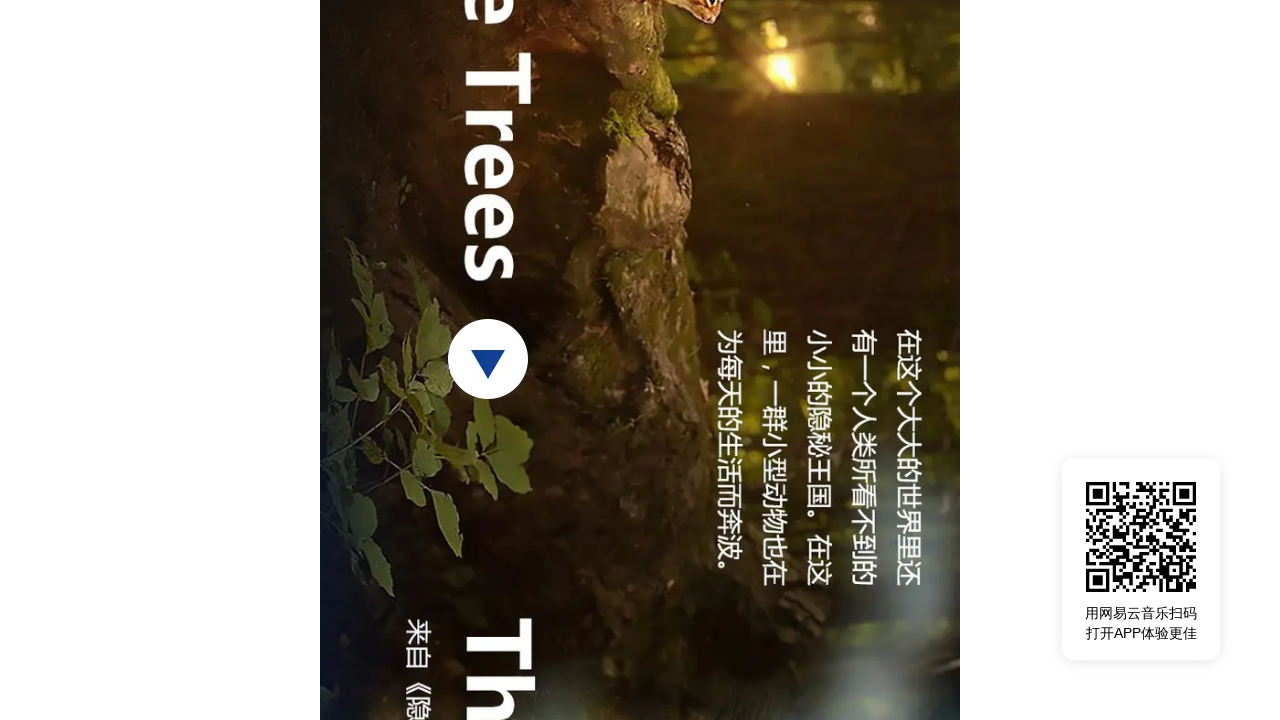

Queried for audio element
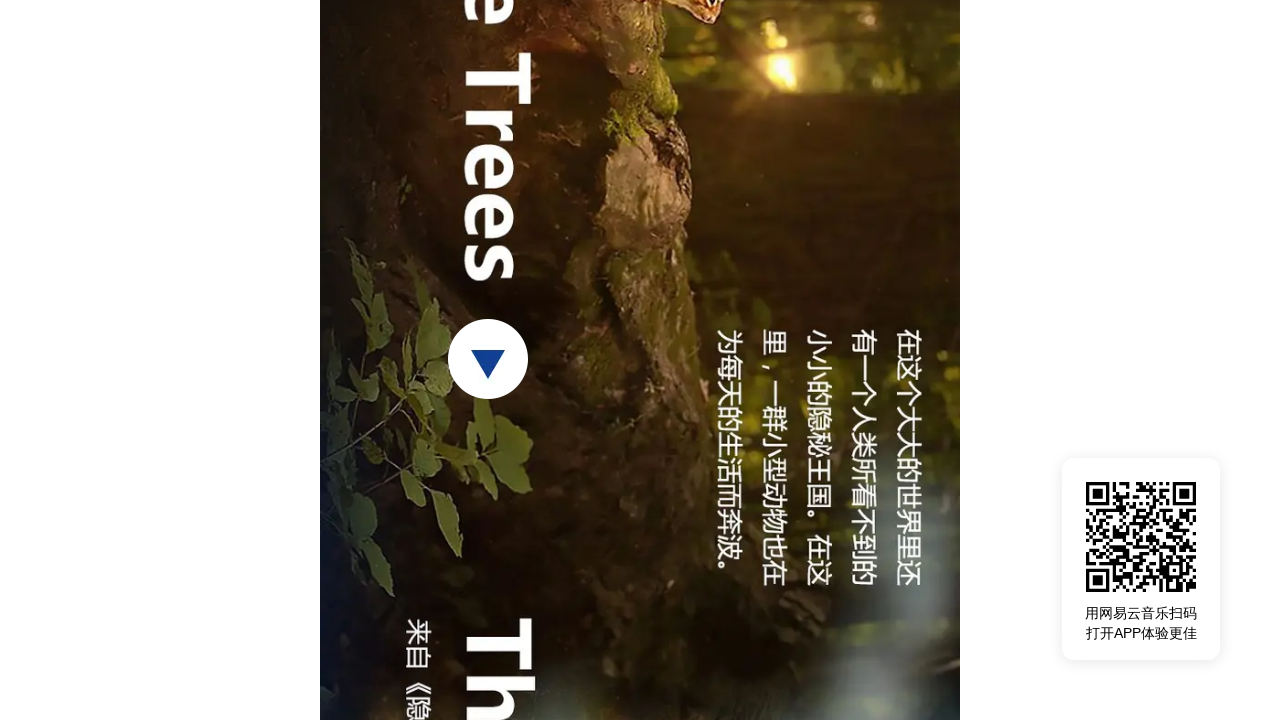

Retrieved audio source URL from audio element
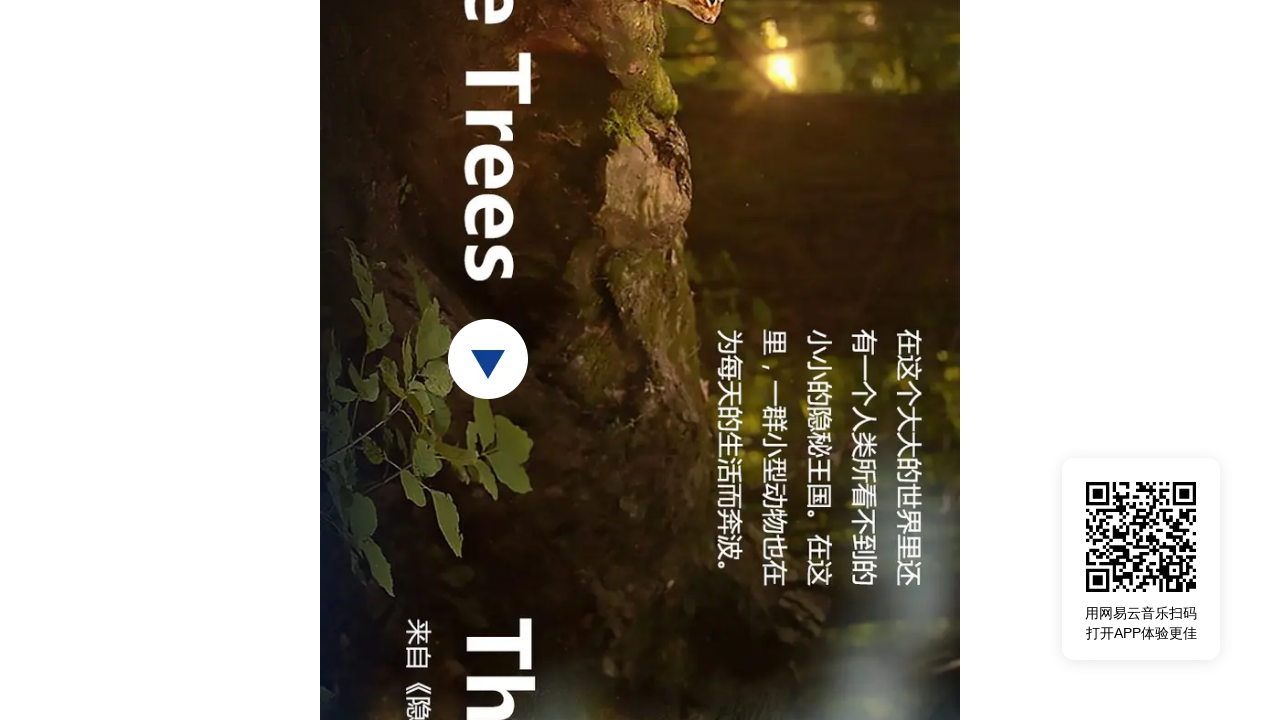

Clicked on a song element
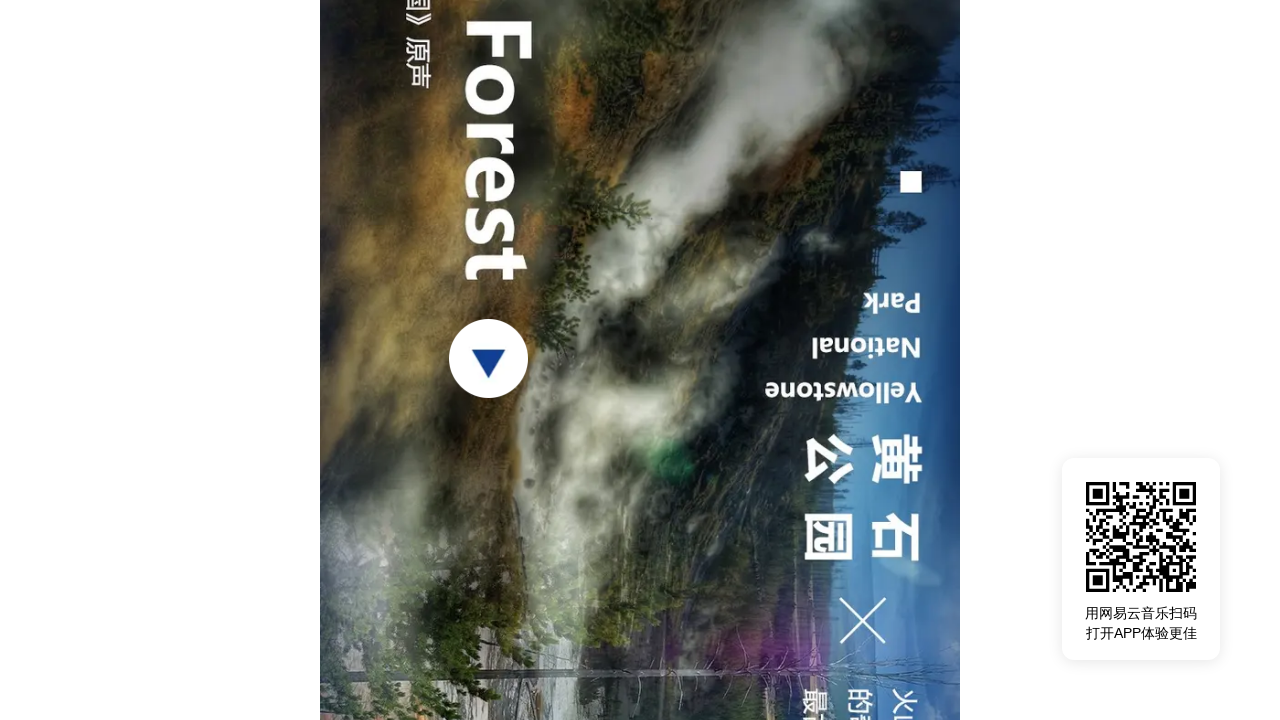

Waited 500ms for audio element to appear
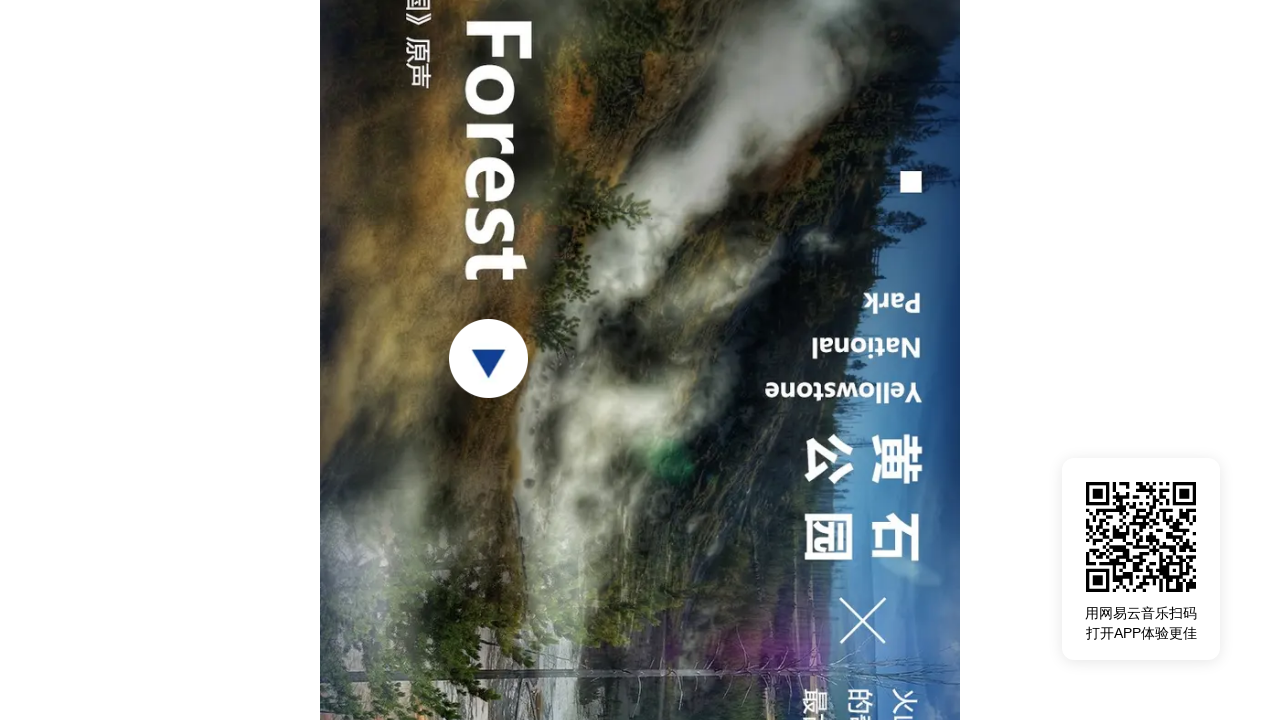

Queried for audio element
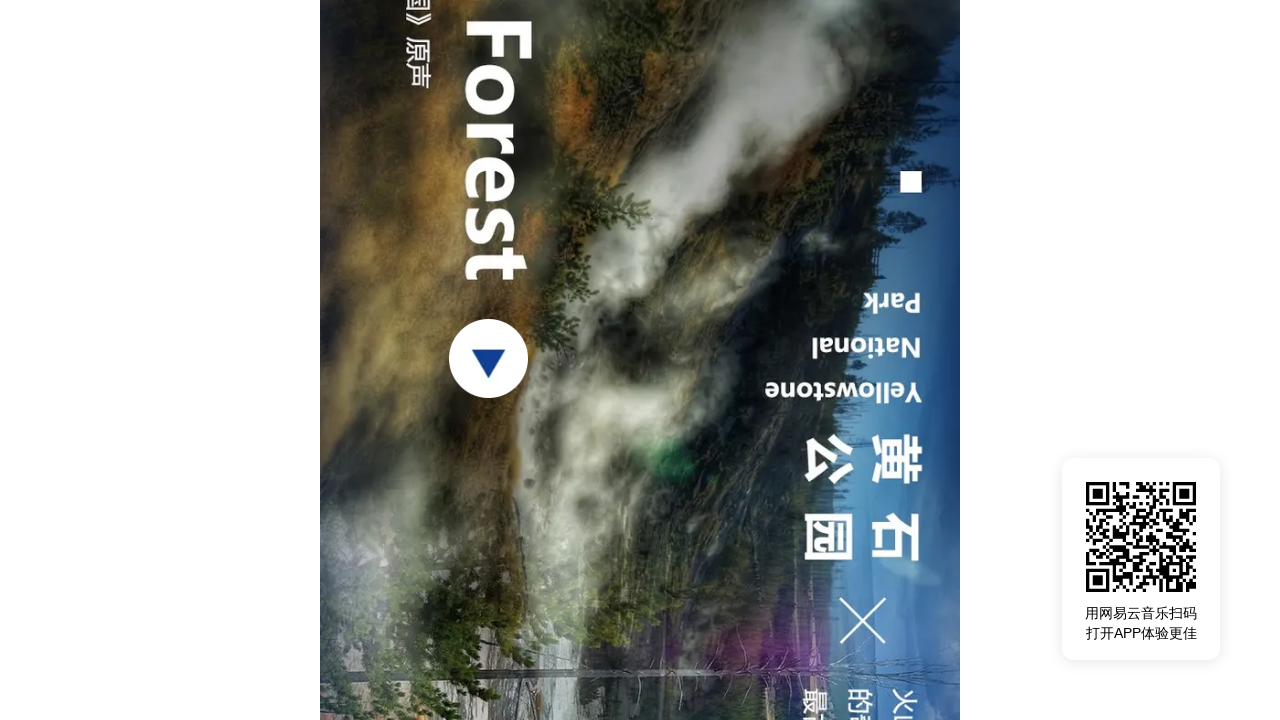

Retrieved audio source URL from audio element
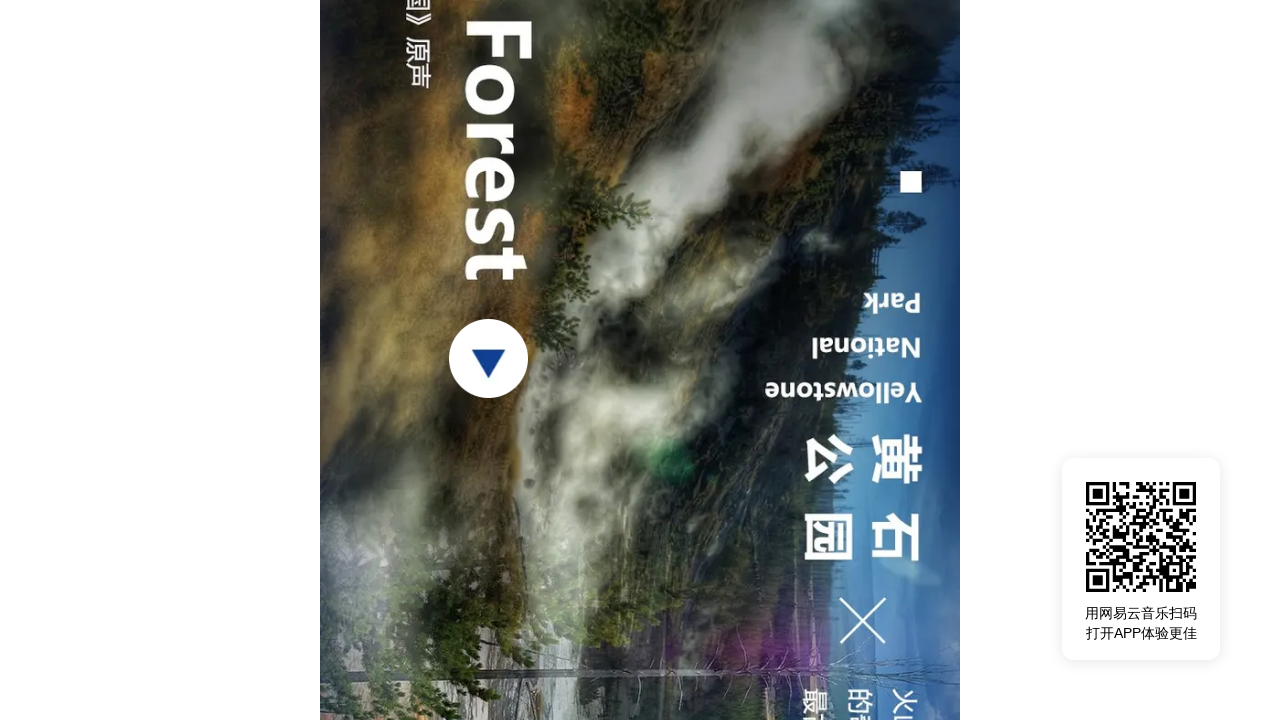

Clicked on a song element
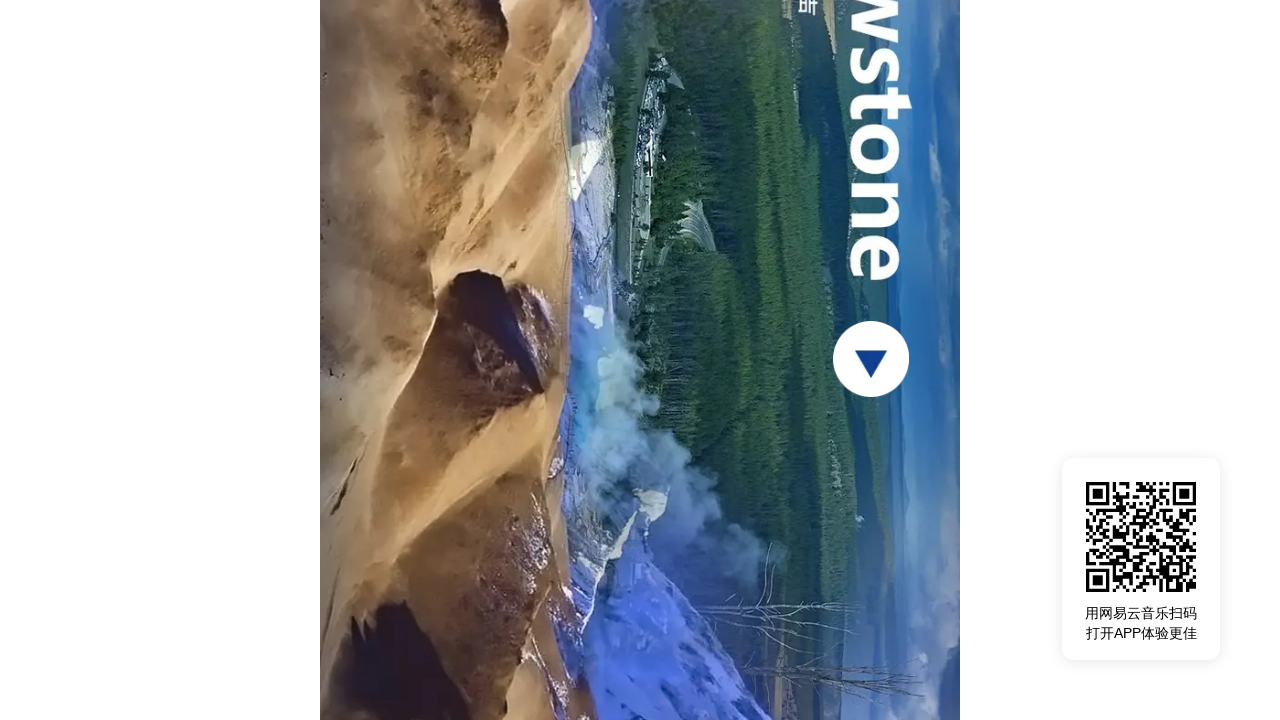

Waited 500ms for audio element to appear
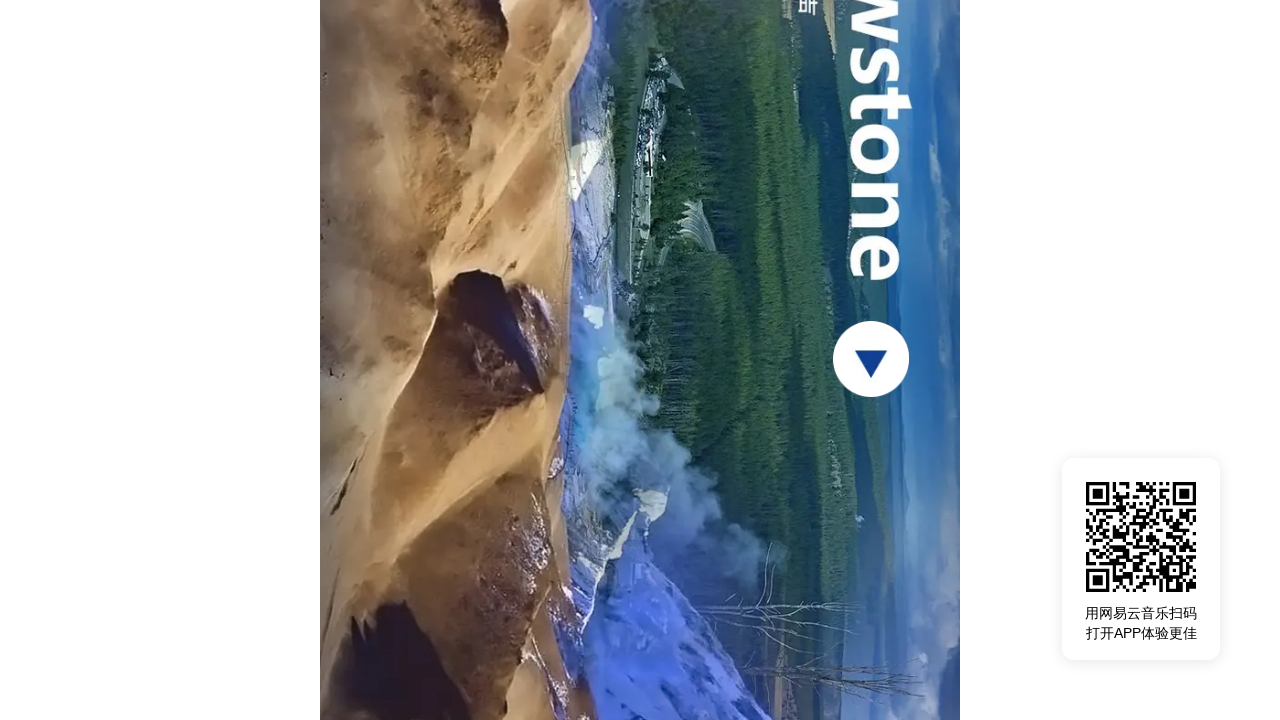

Queried for audio element
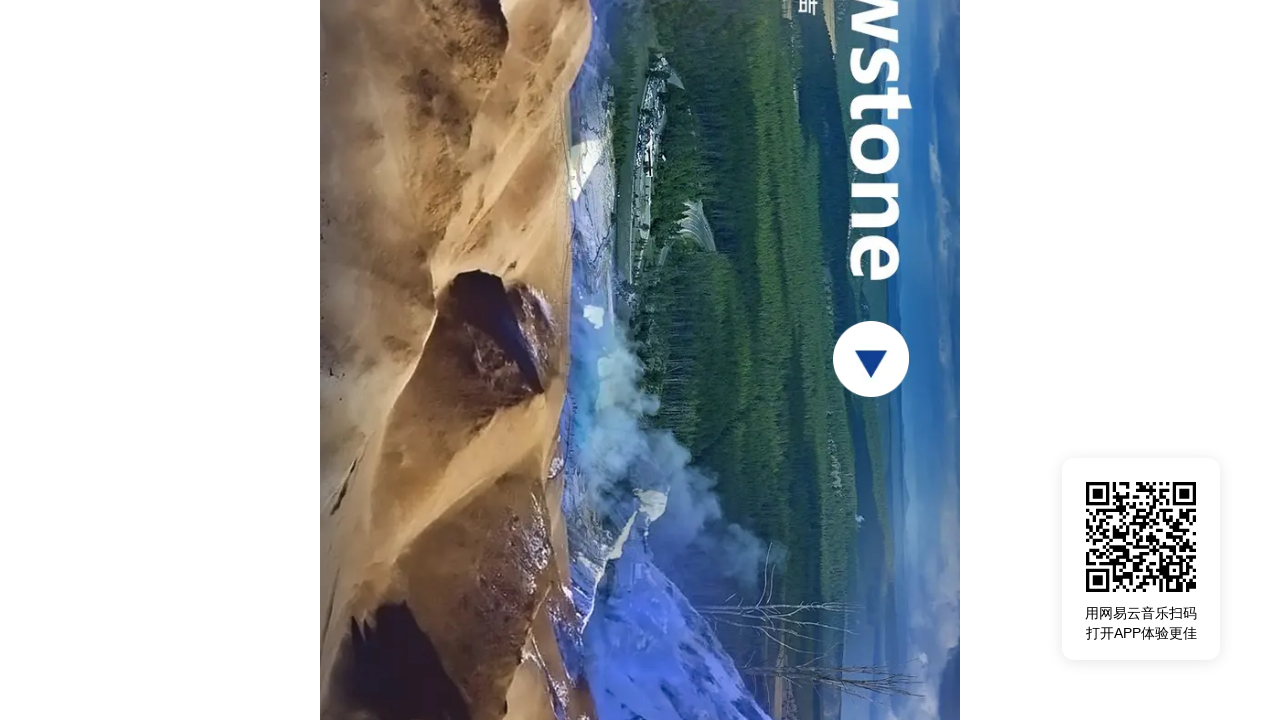

Retrieved audio source URL from audio element
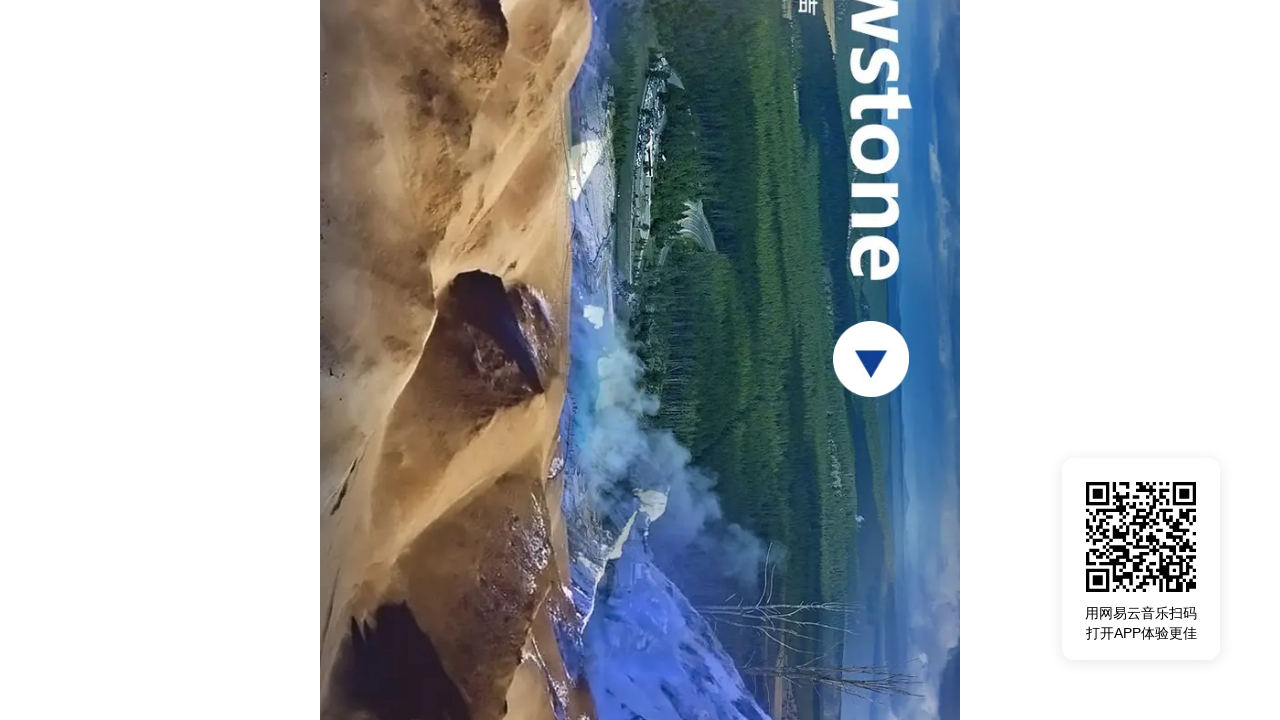

Clicked on a song element
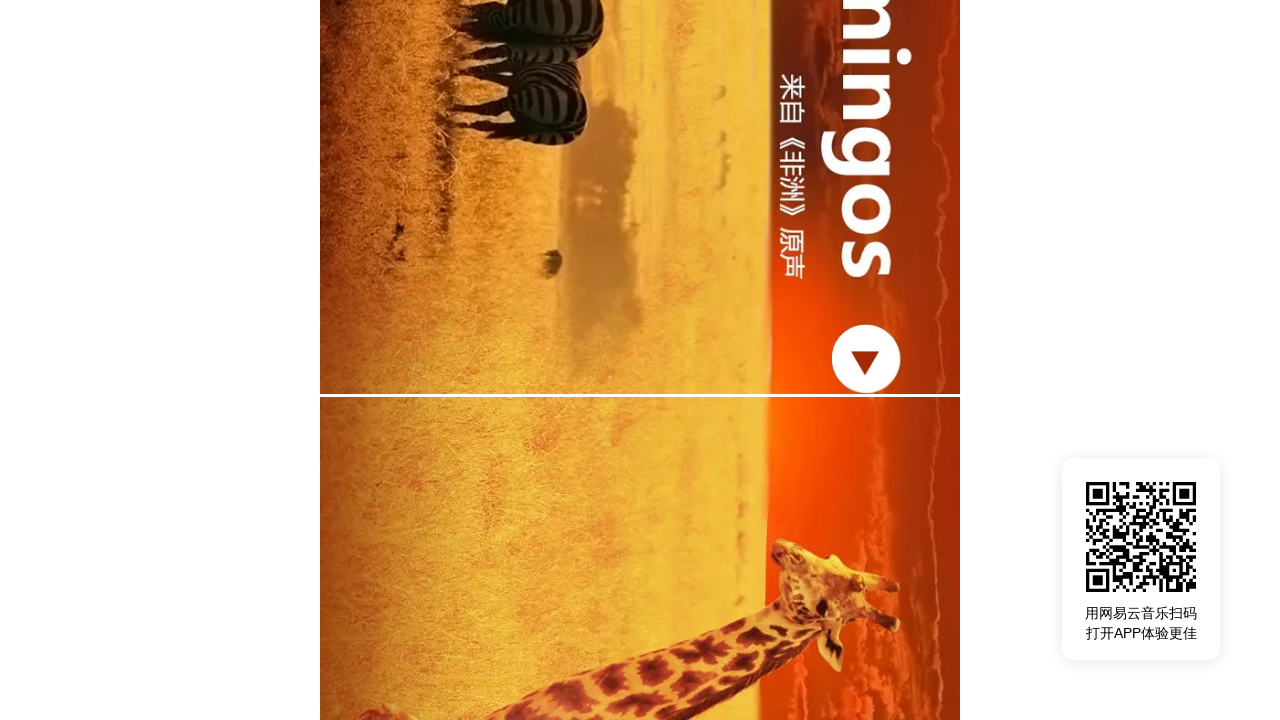

Waited 500ms for audio element to appear
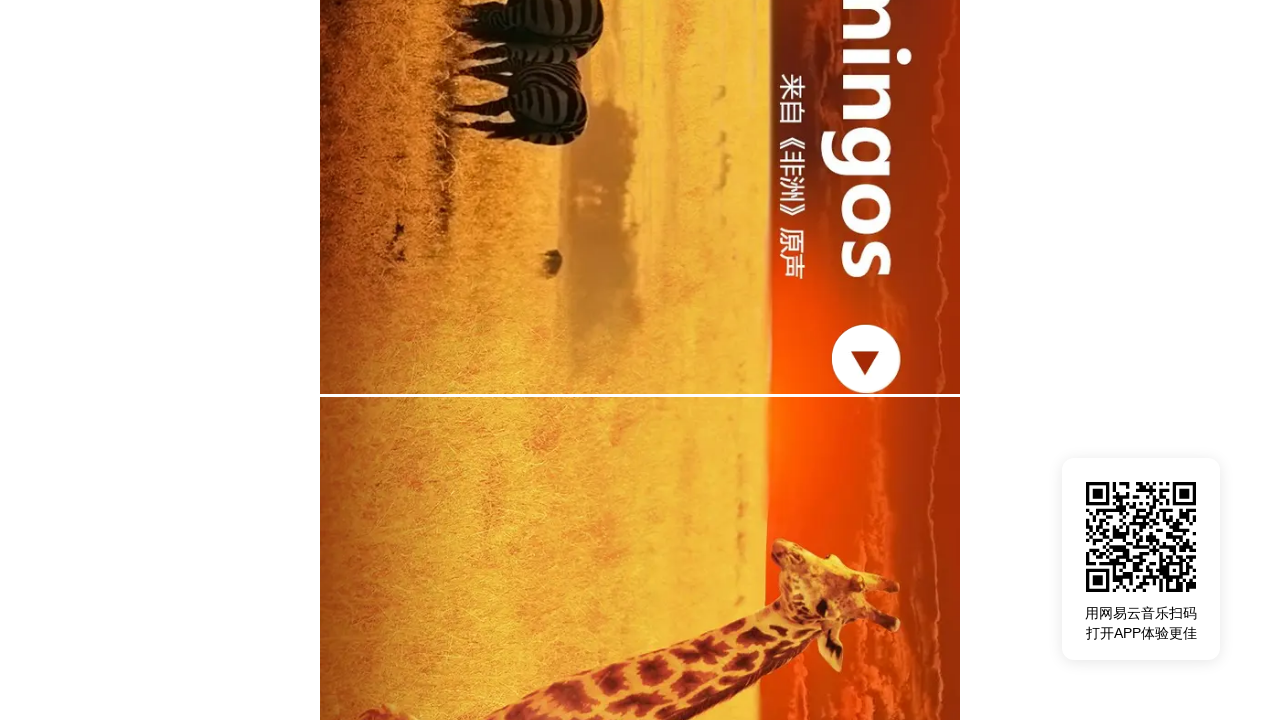

Queried for audio element
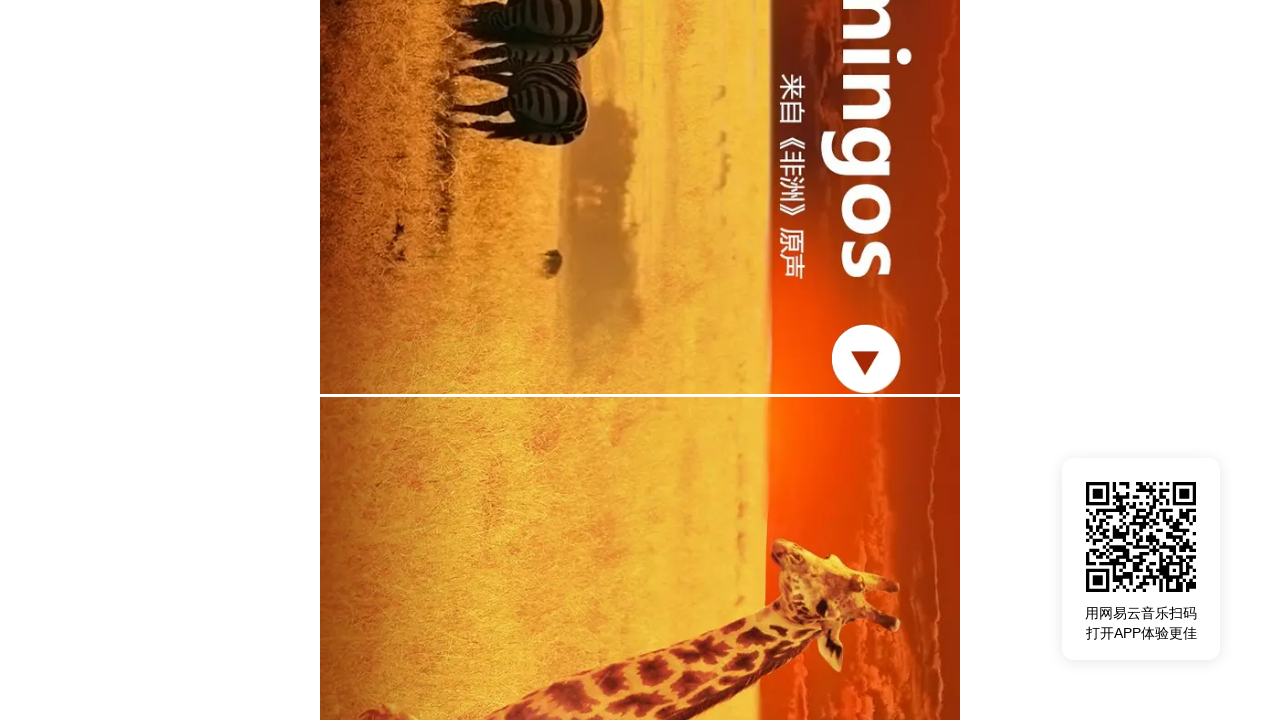

Retrieved audio source URL from audio element
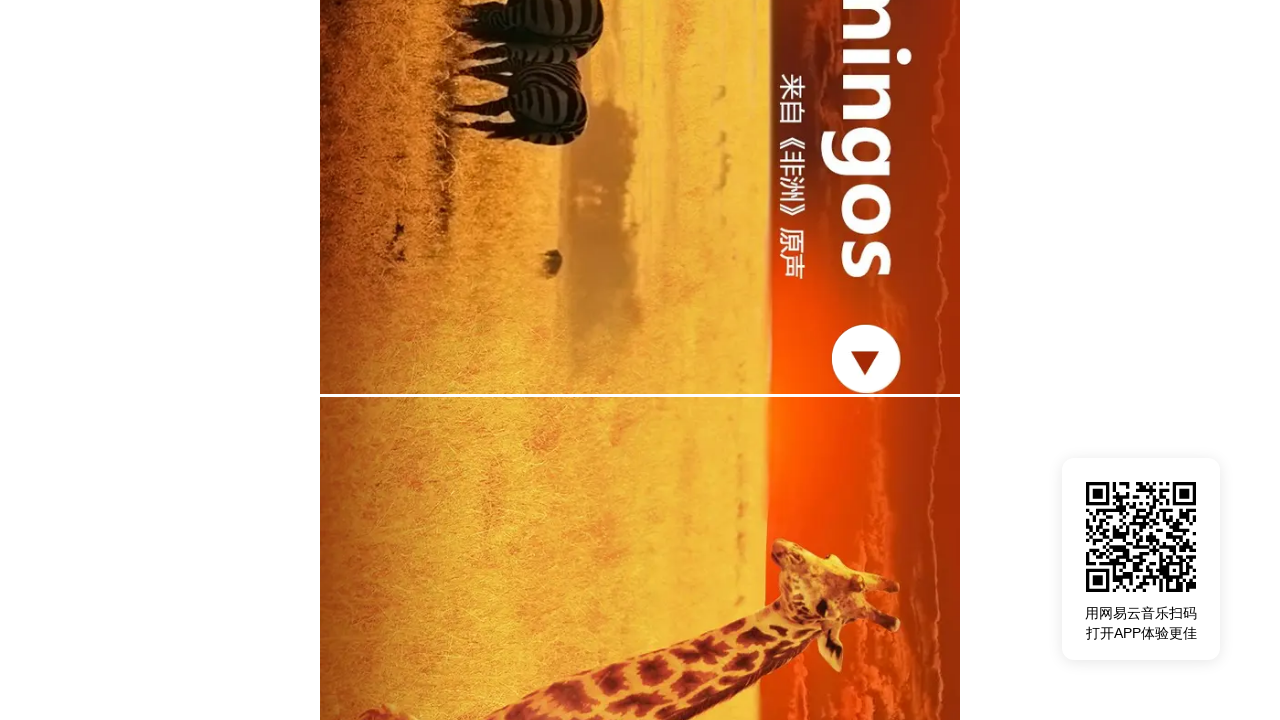

Clicked on a song element
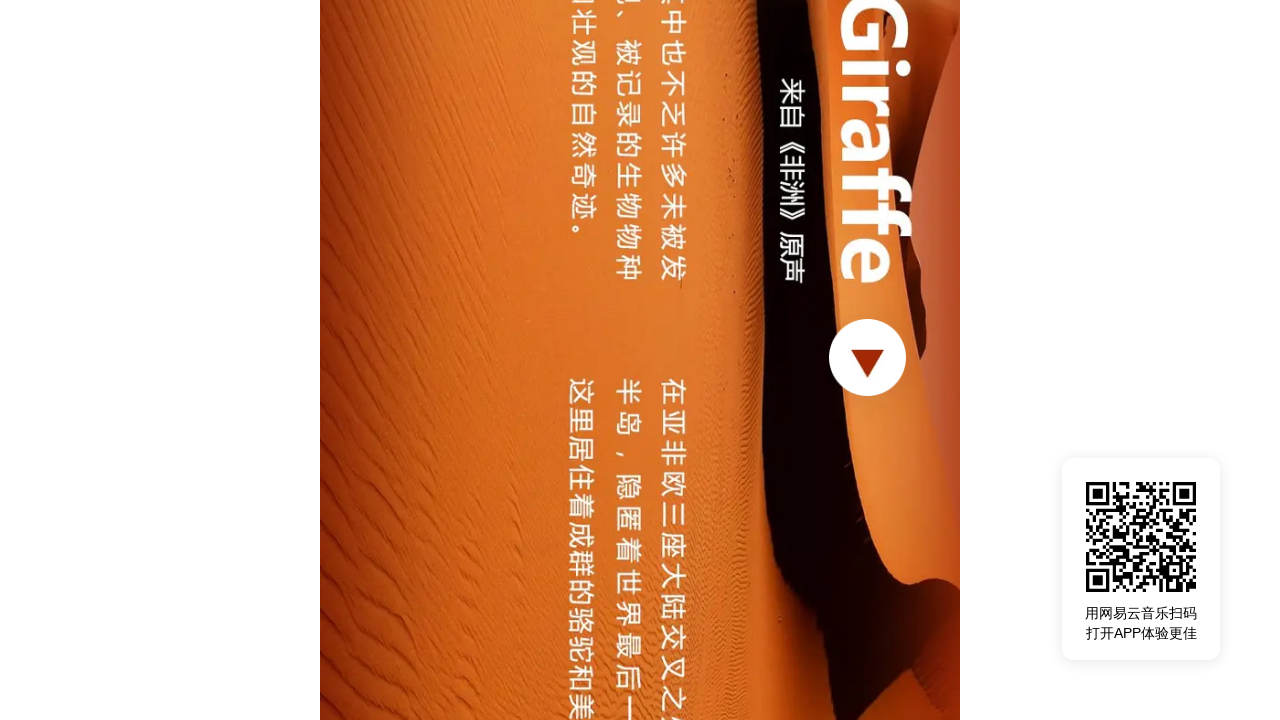

Waited 500ms for audio element to appear
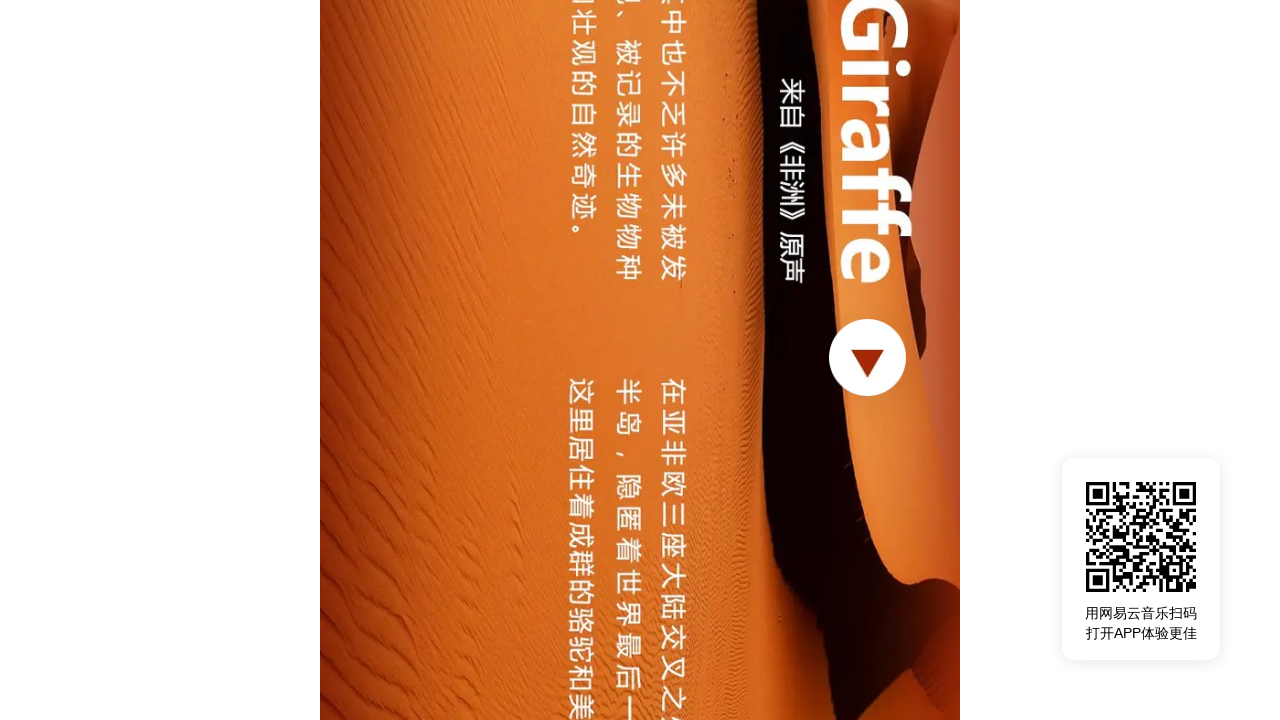

Queried for audio element
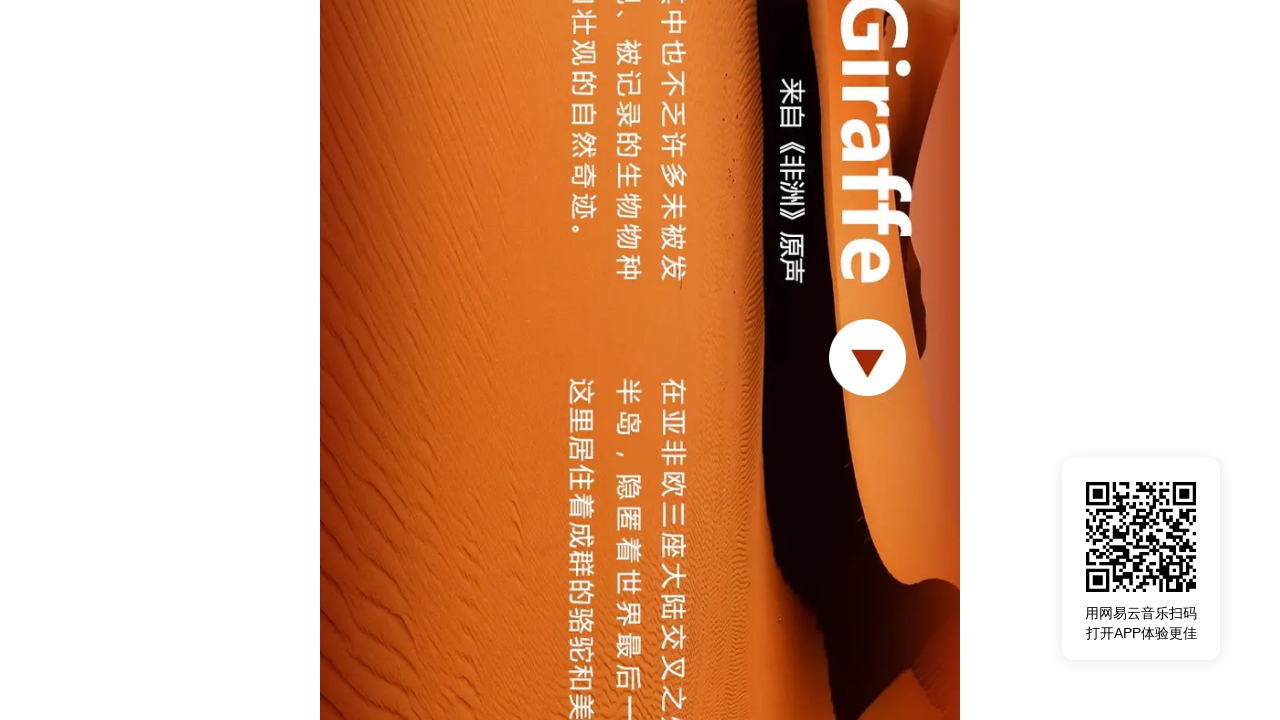

Retrieved audio source URL from audio element
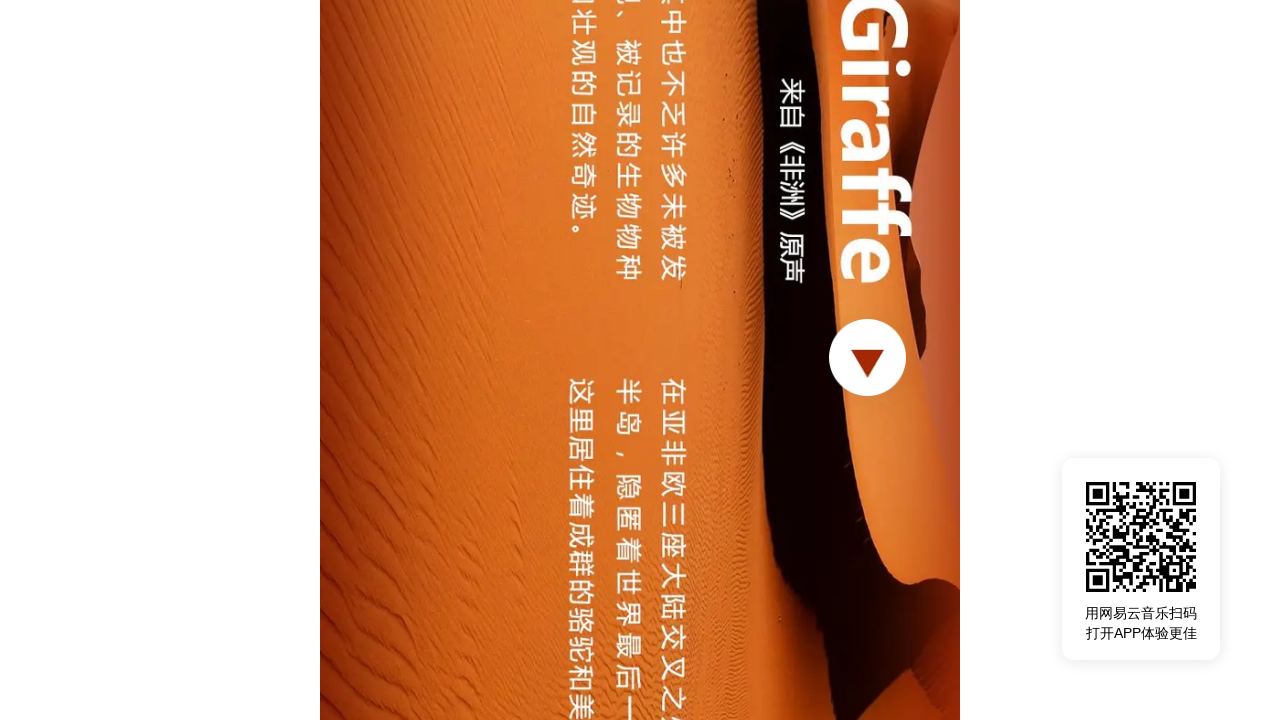

Clicked on a song element
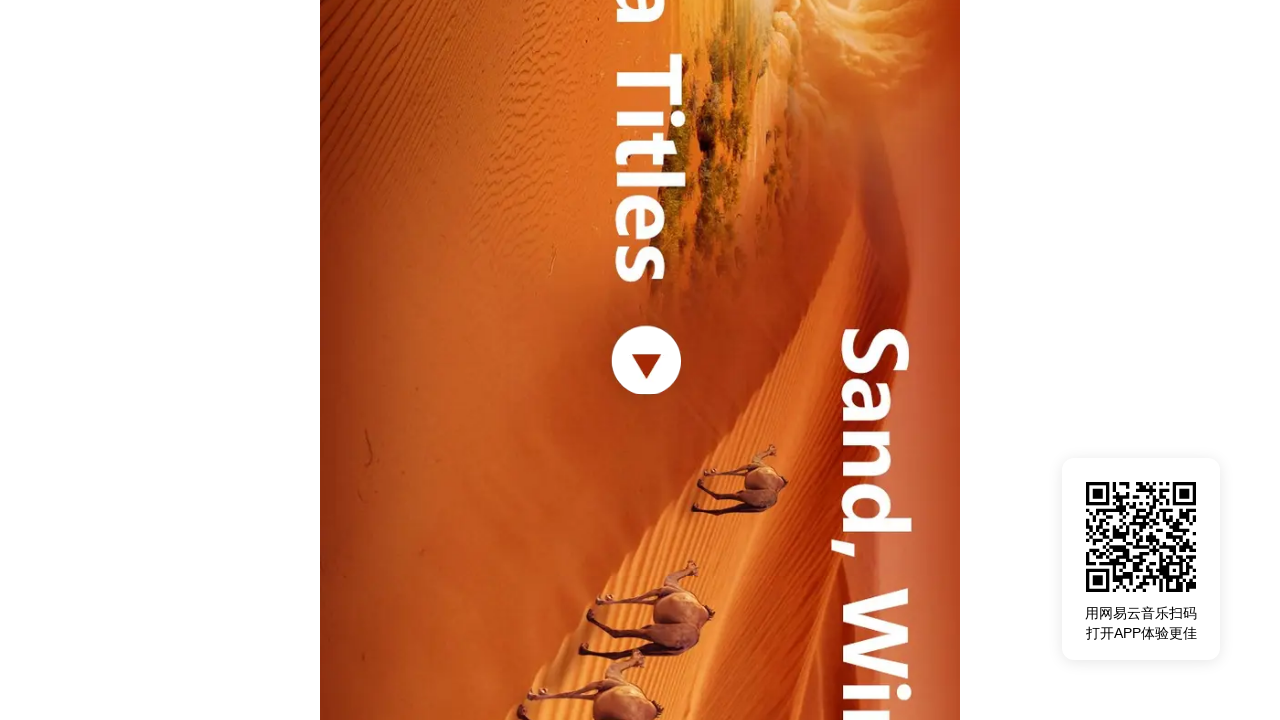

Waited 500ms for audio element to appear
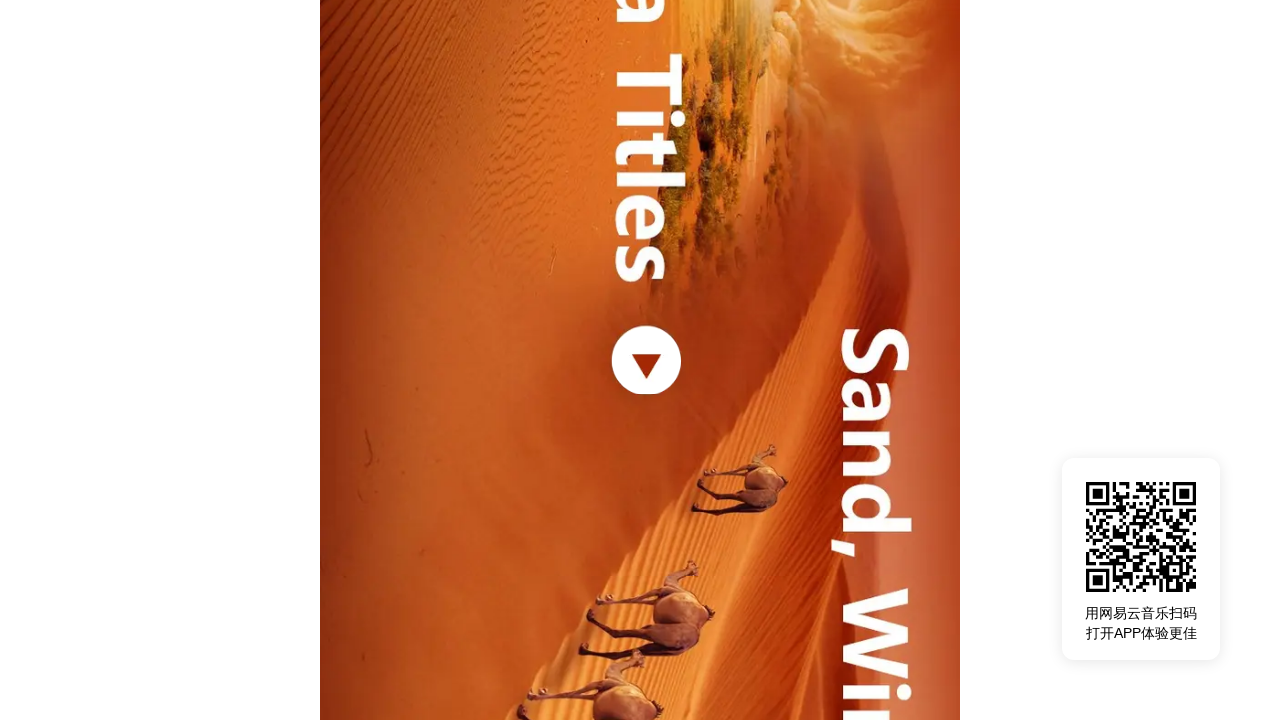

Queried for audio element
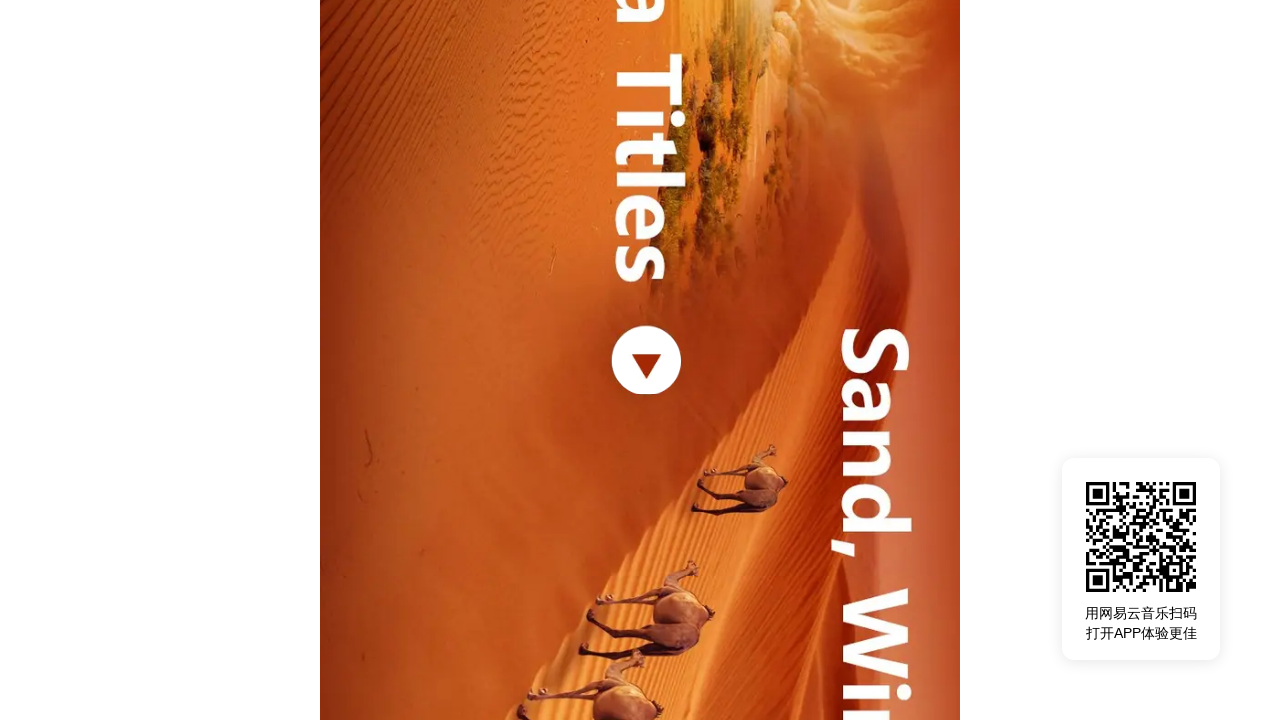

Retrieved audio source URL from audio element
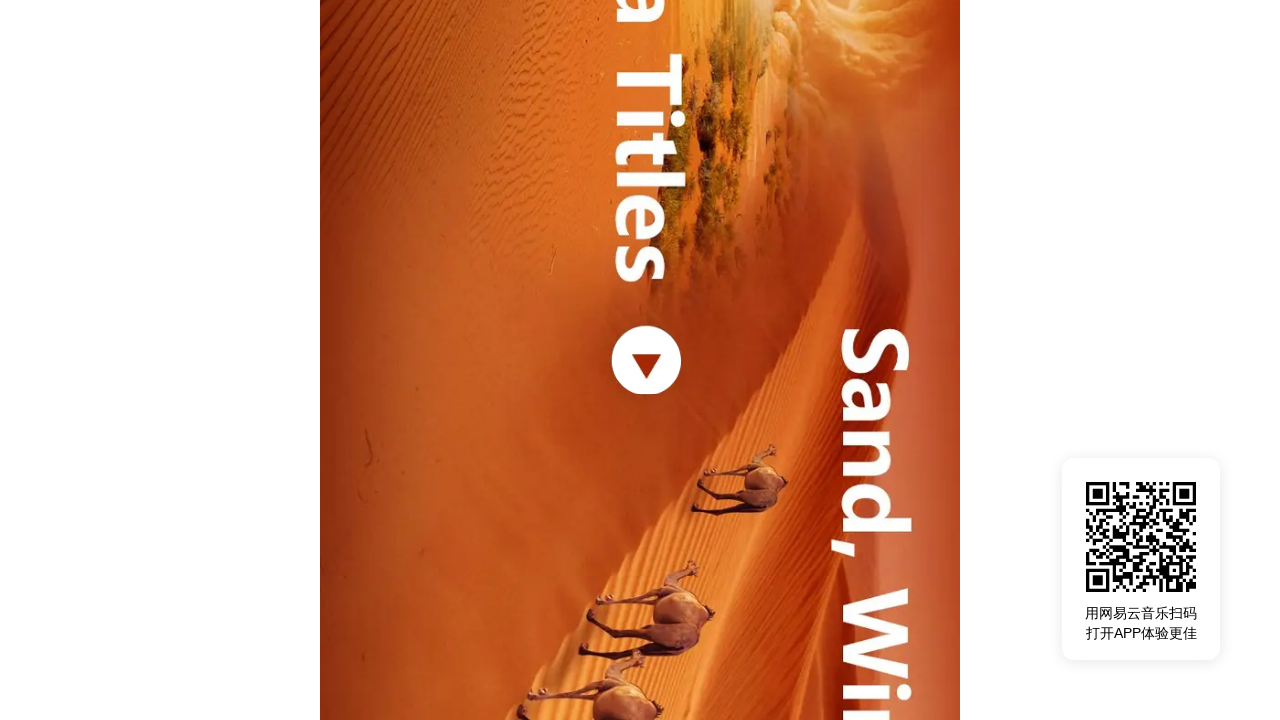

Clicked on a song element
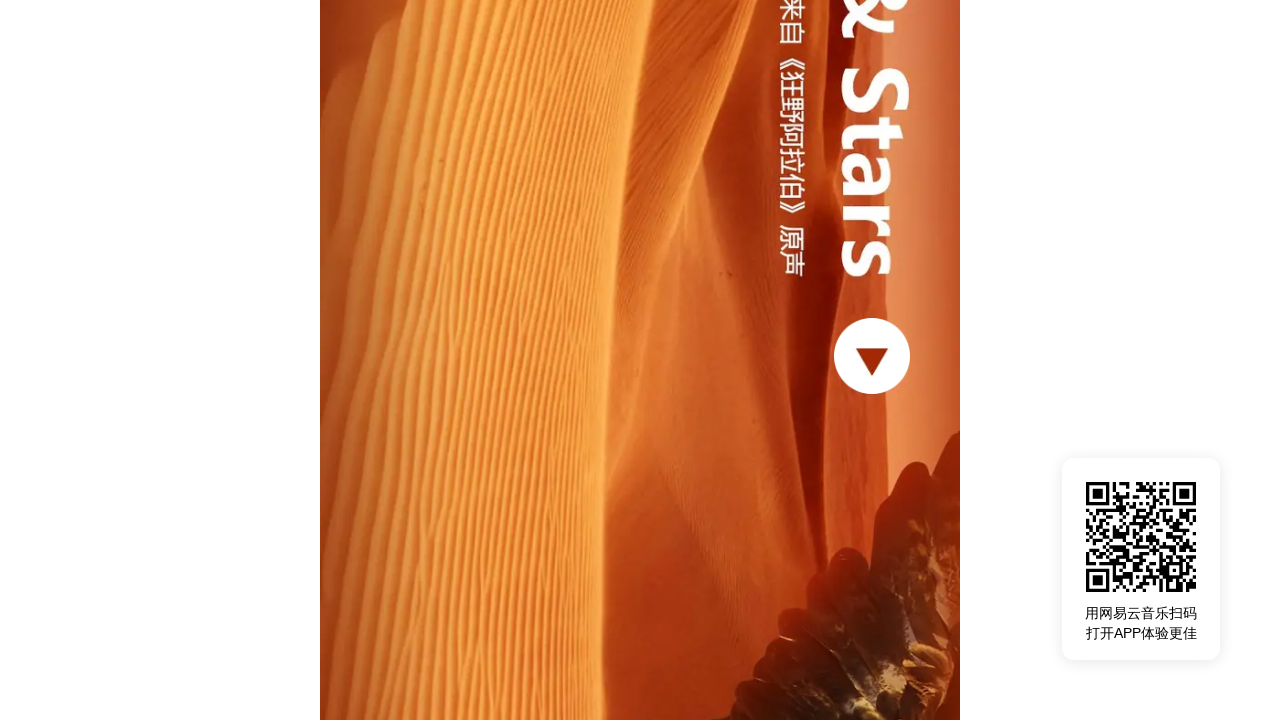

Waited 500ms for audio element to appear
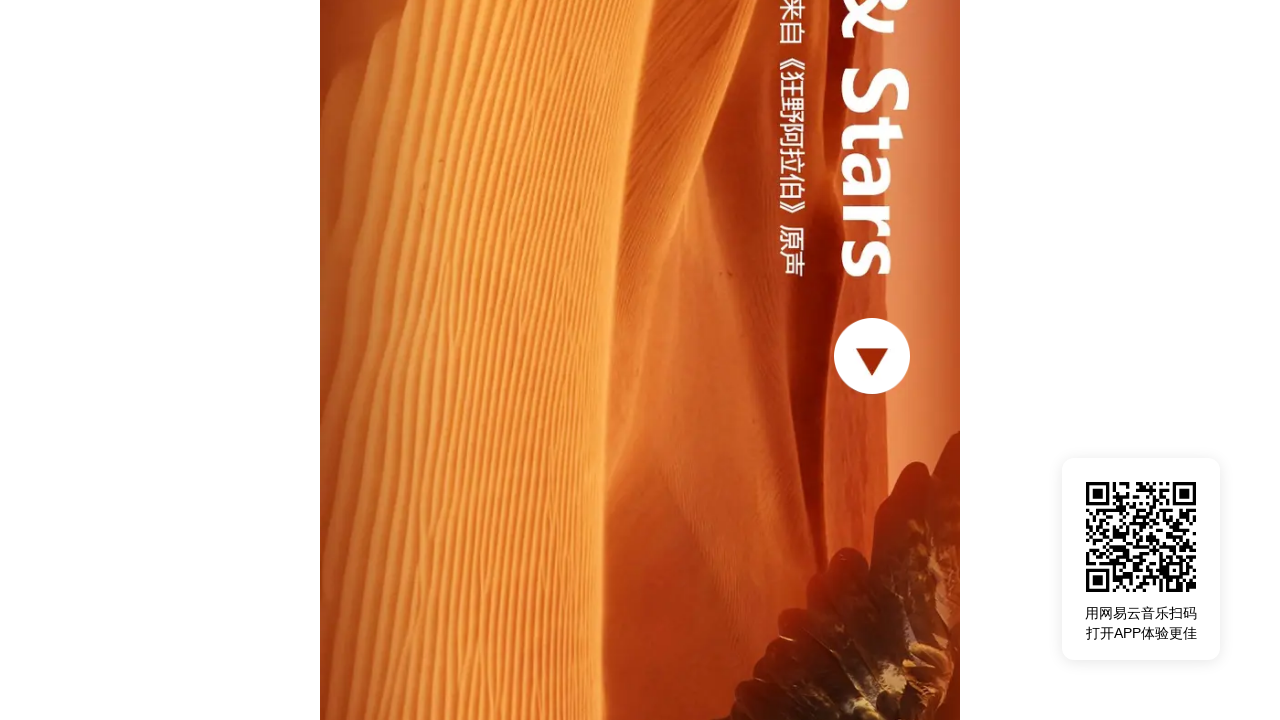

Queried for audio element
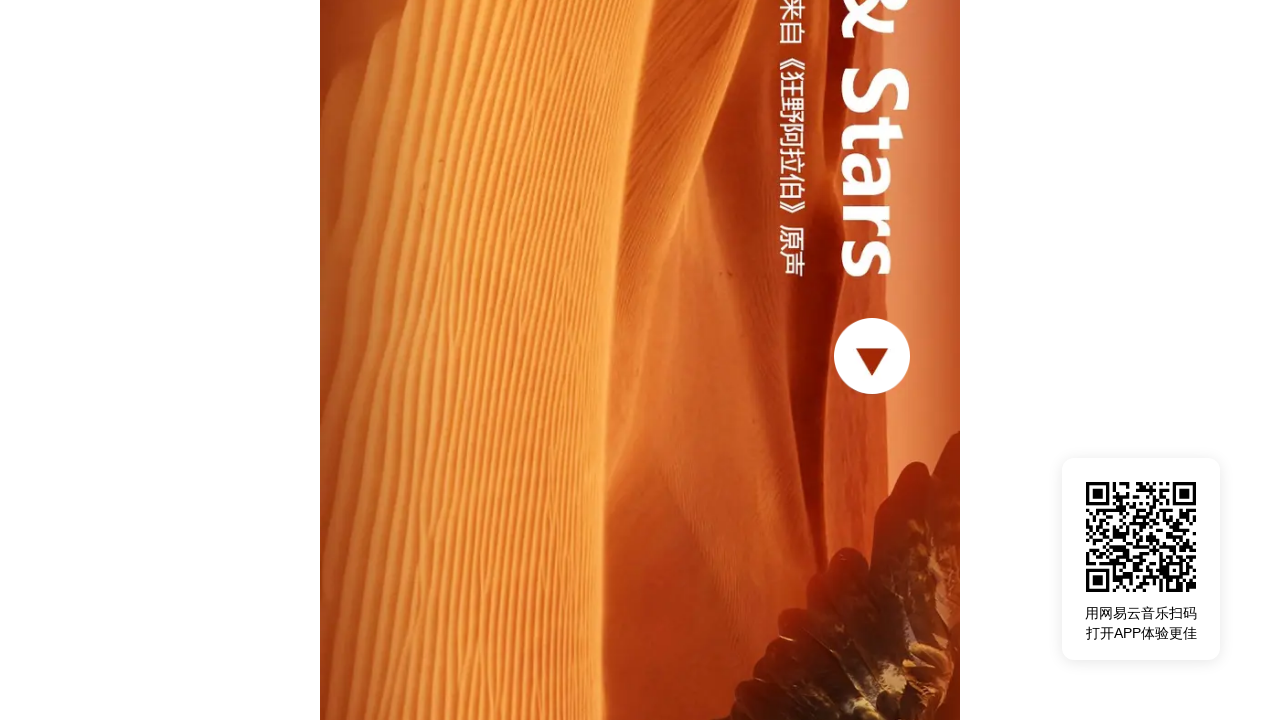

Retrieved audio source URL from audio element
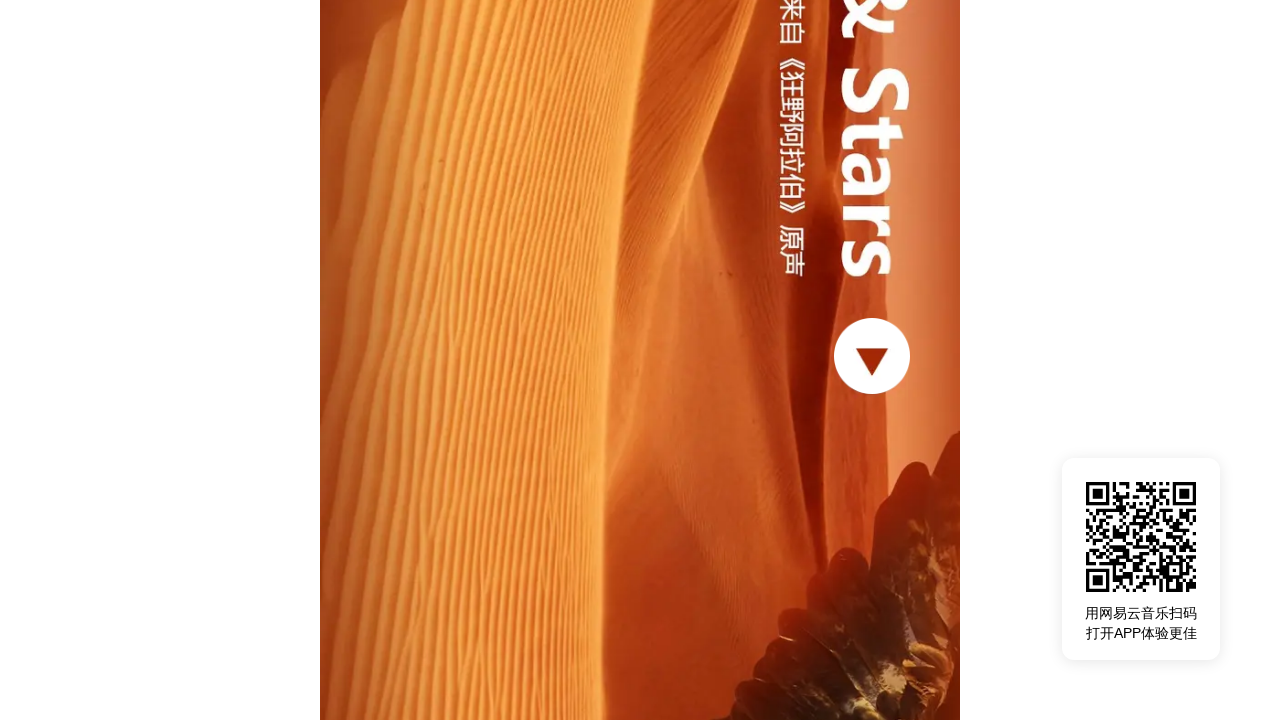

Clicked on a song element
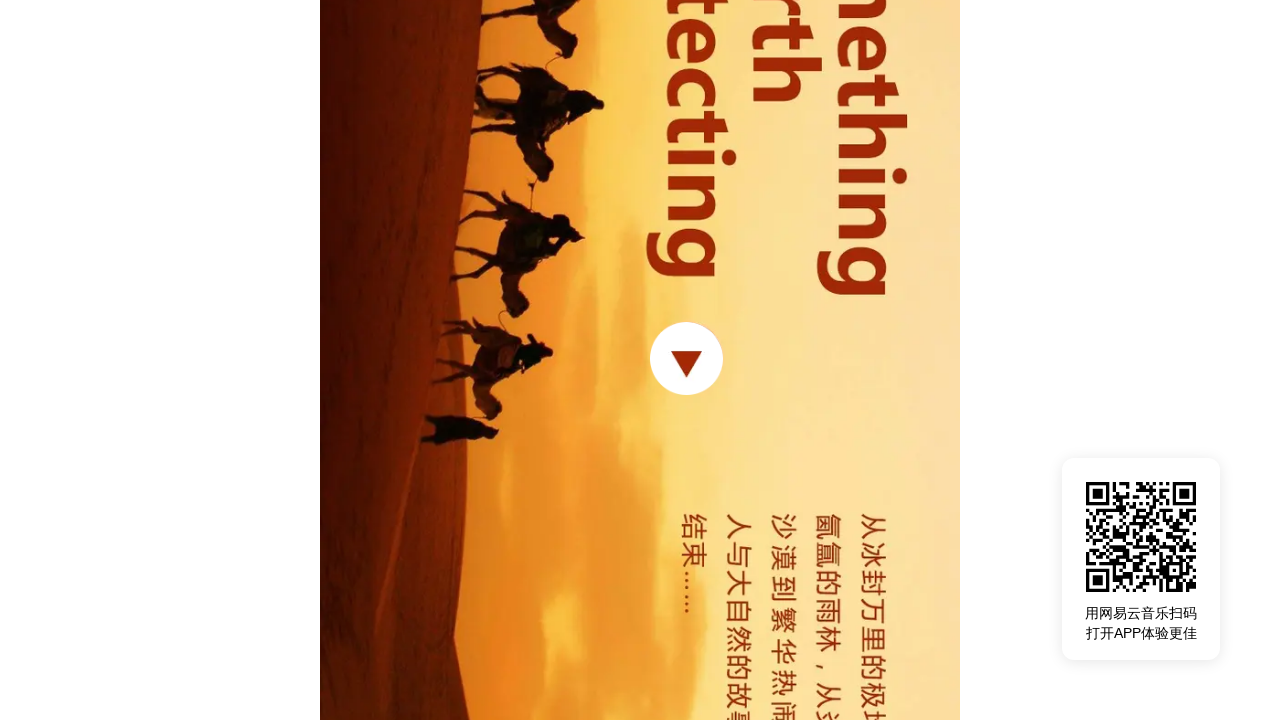

Waited 500ms for audio element to appear
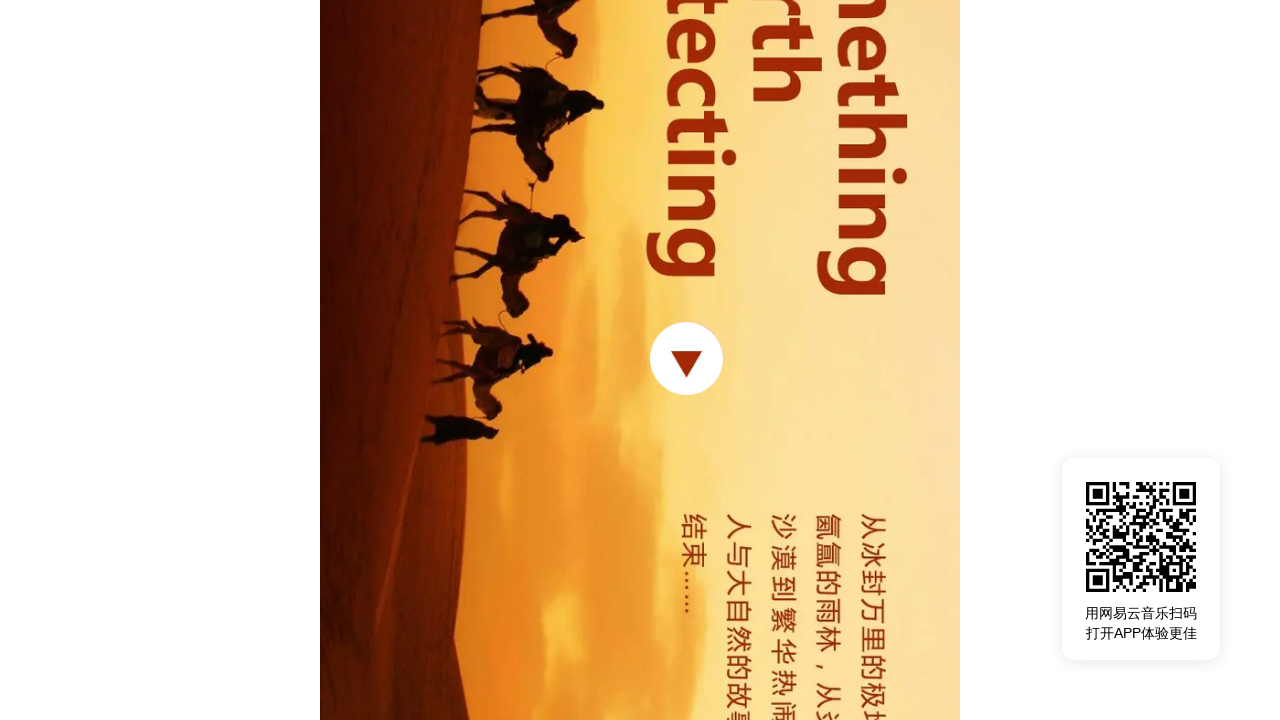

Queried for audio element
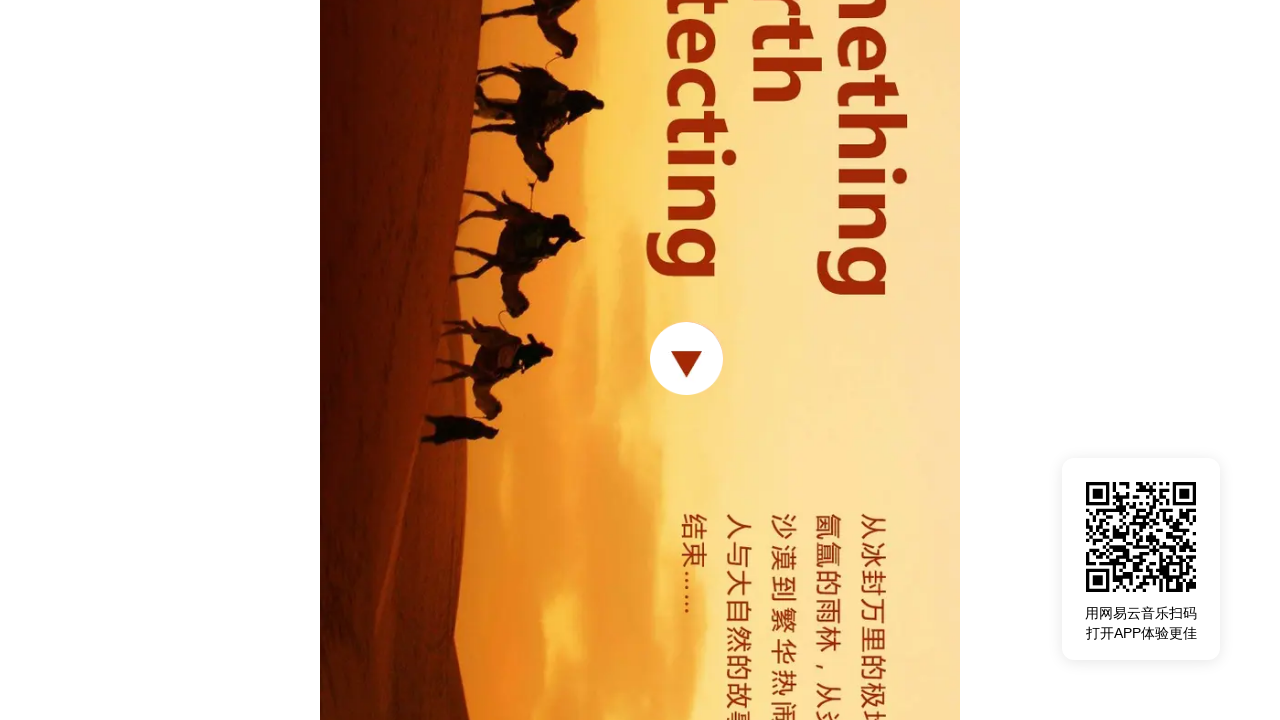

Retrieved audio source URL from audio element
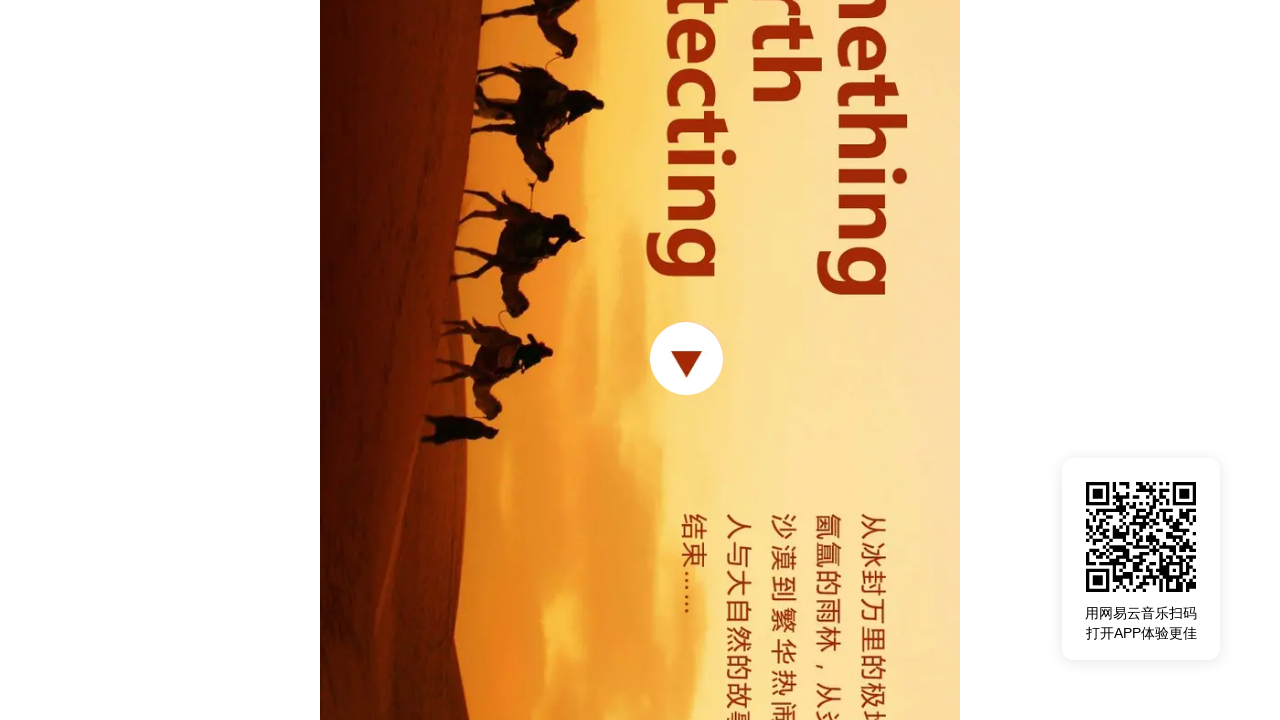

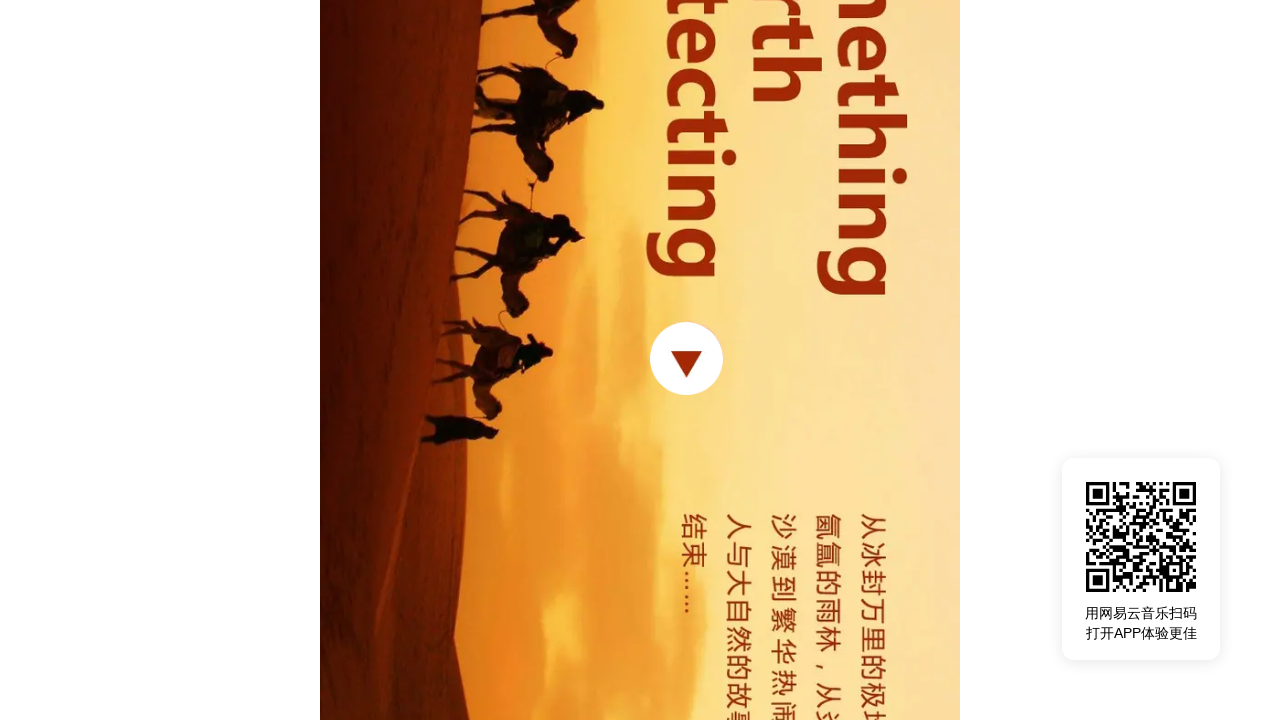